Tests the TerraPass carbon footprint calculator by selecting United Kingdom, navigating through the Home Energy section, and testing different electricity kWh values to see carbon footprint results.

Starting URL: https://terrapass.com/carbon-footprint-calculator/

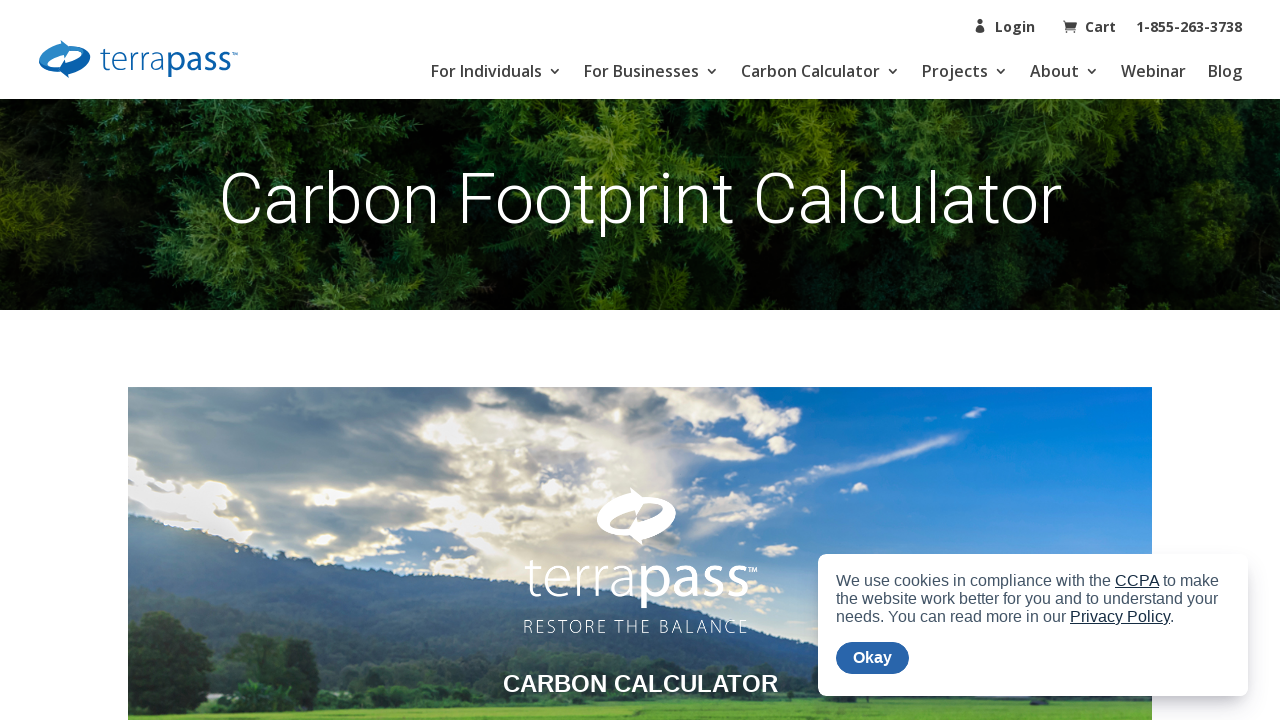

Waited for page to load
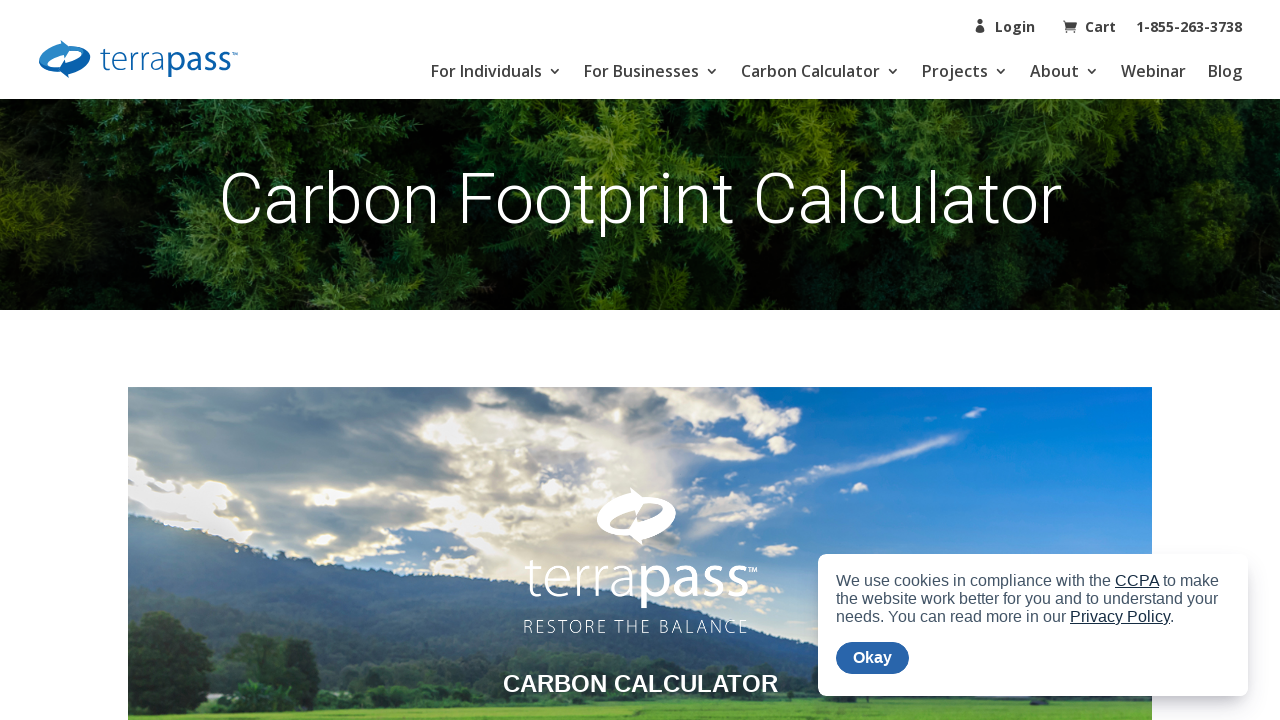

Located calculator iframe
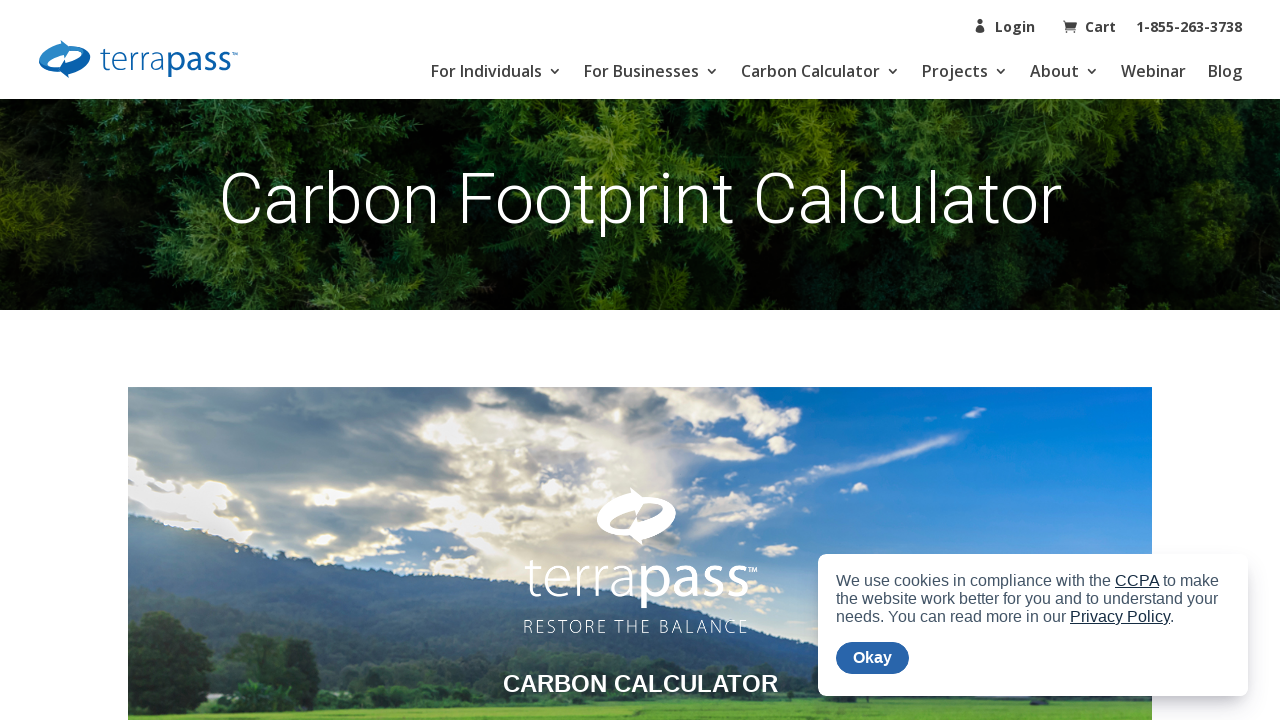

Clicked Individual Calculator link at (640, 361) on iframe.calculator >> internal:control=enter-frame >> a:has-text('Individual Calc
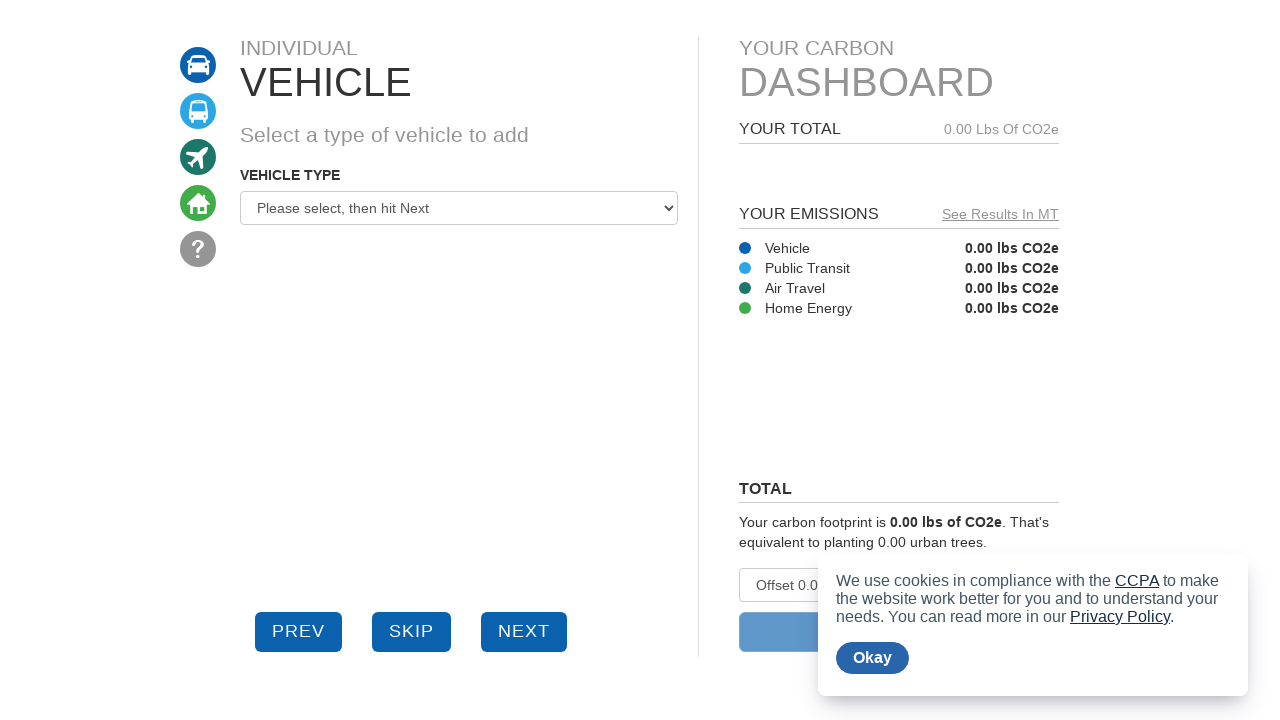

Waited for Individual Calculator to load
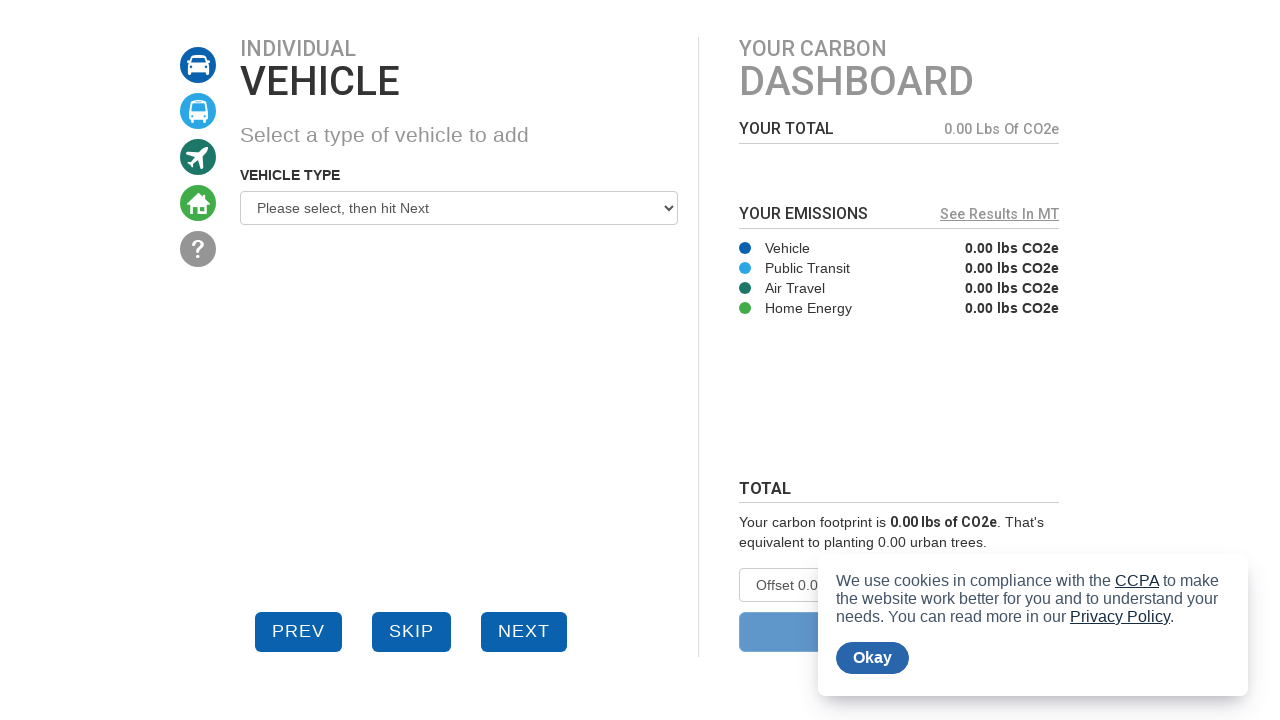

Clicked Home Energy section at (198, 203) on iframe.calculator >> internal:control=enter-frame >> a.ico-home
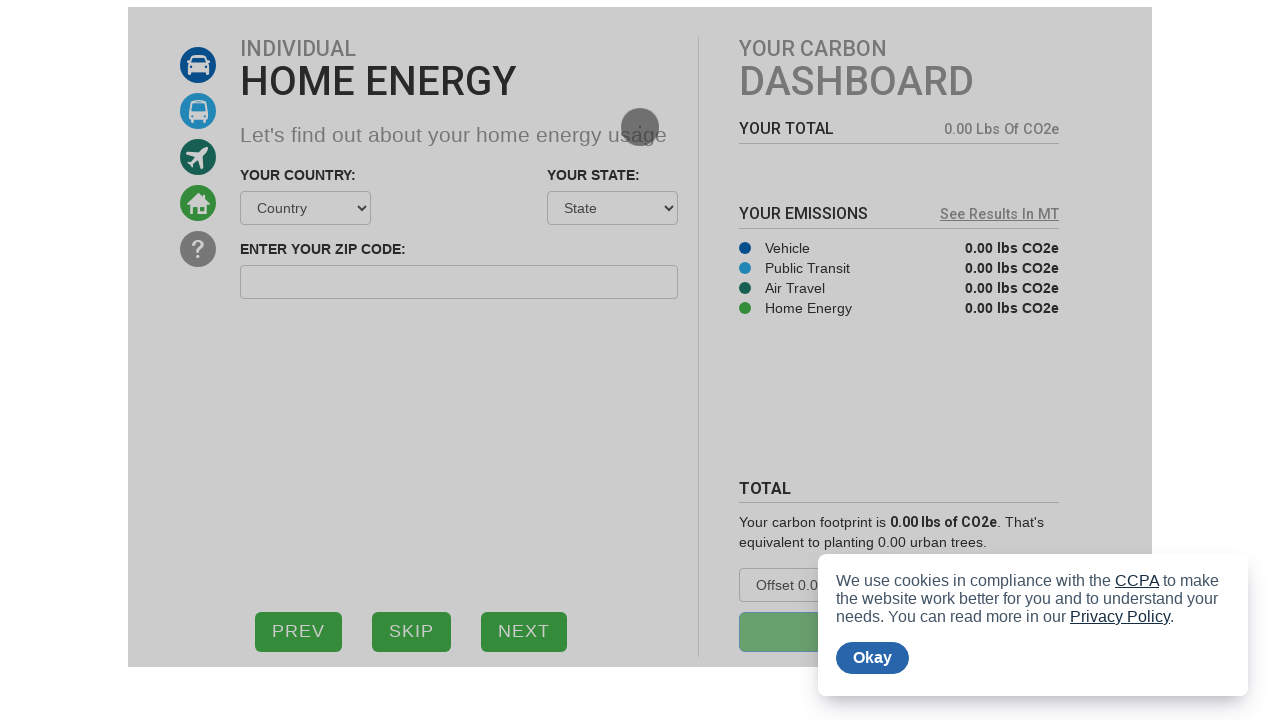

Waited for Home Energy section to load
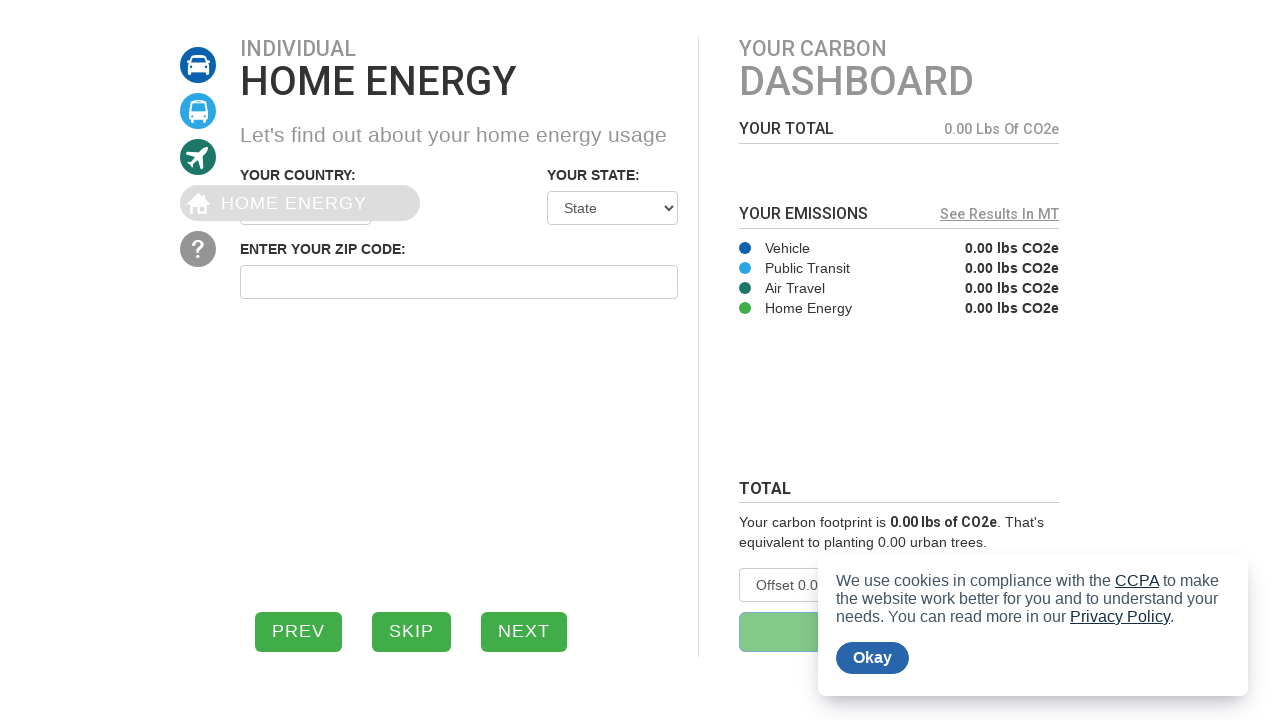

Selected United Kingdom from country dropdown on iframe.calculator >> internal:control=enter-frame >> select[name='country']
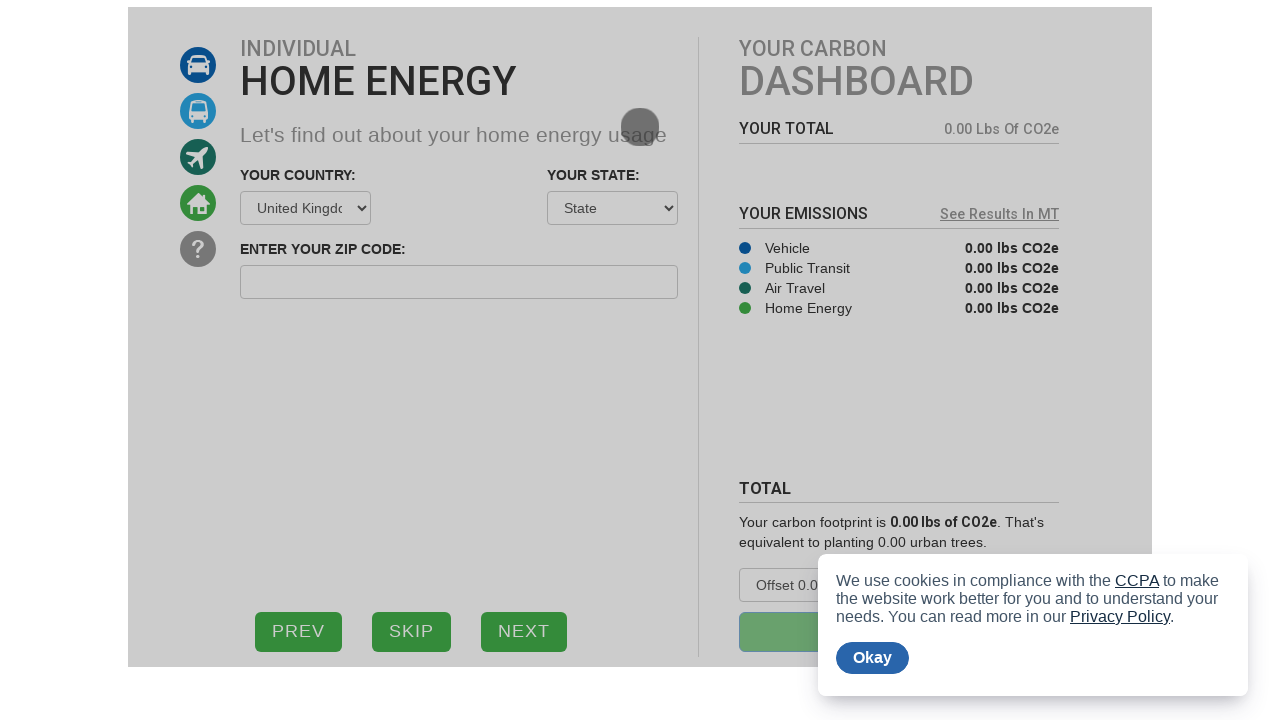

Waited for country selection to process
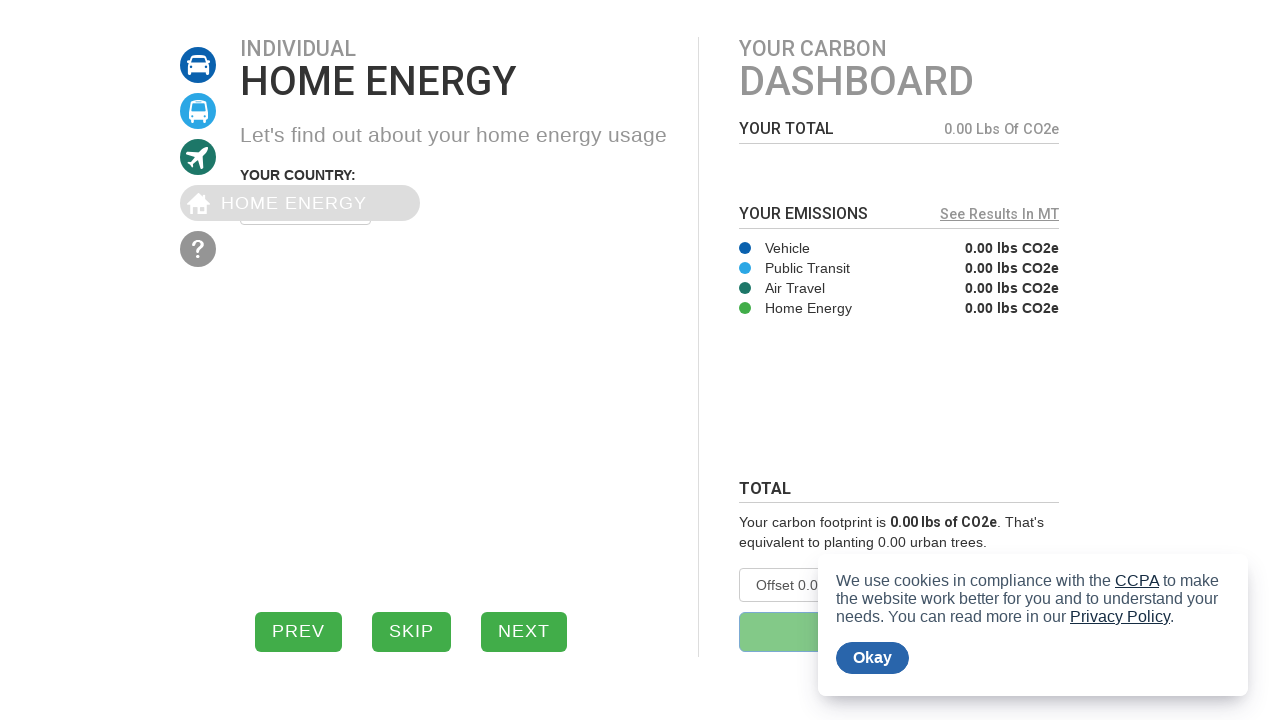

Clicked Next button to proceed at (524, 632) on iframe.calculator >> internal:control=enter-frame >> button:has-text('Next')
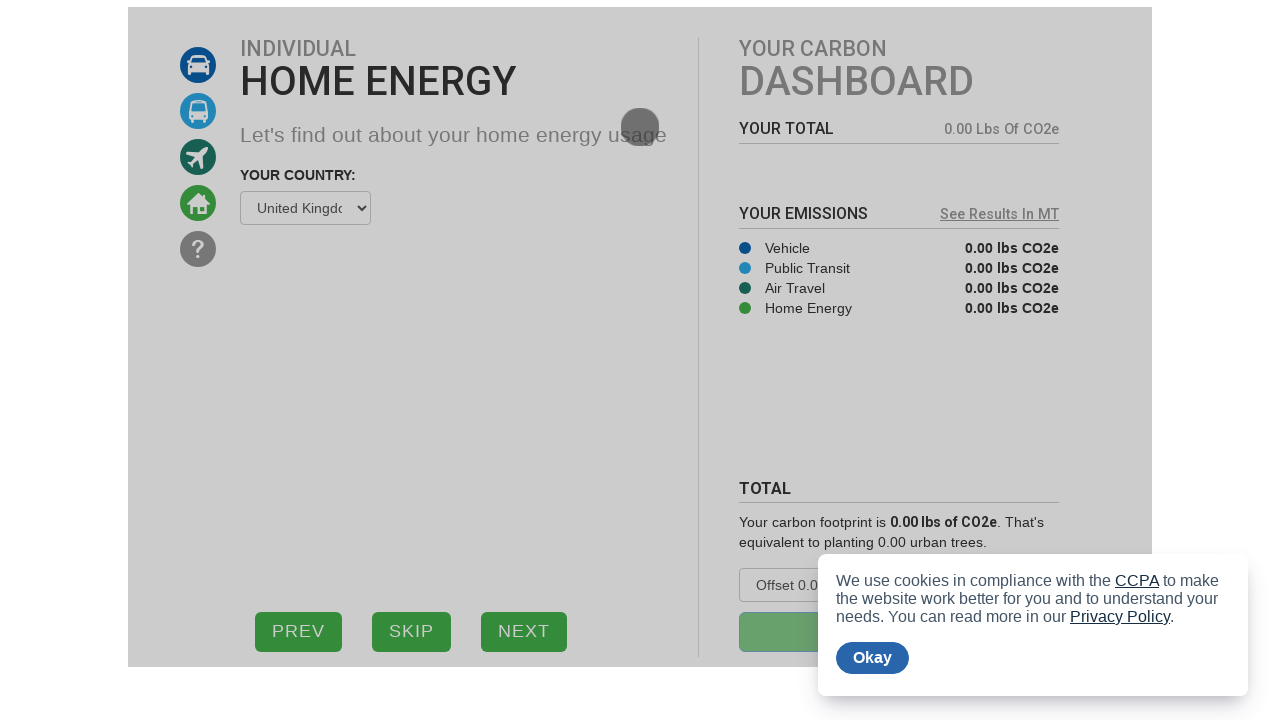

Waited for next section to load
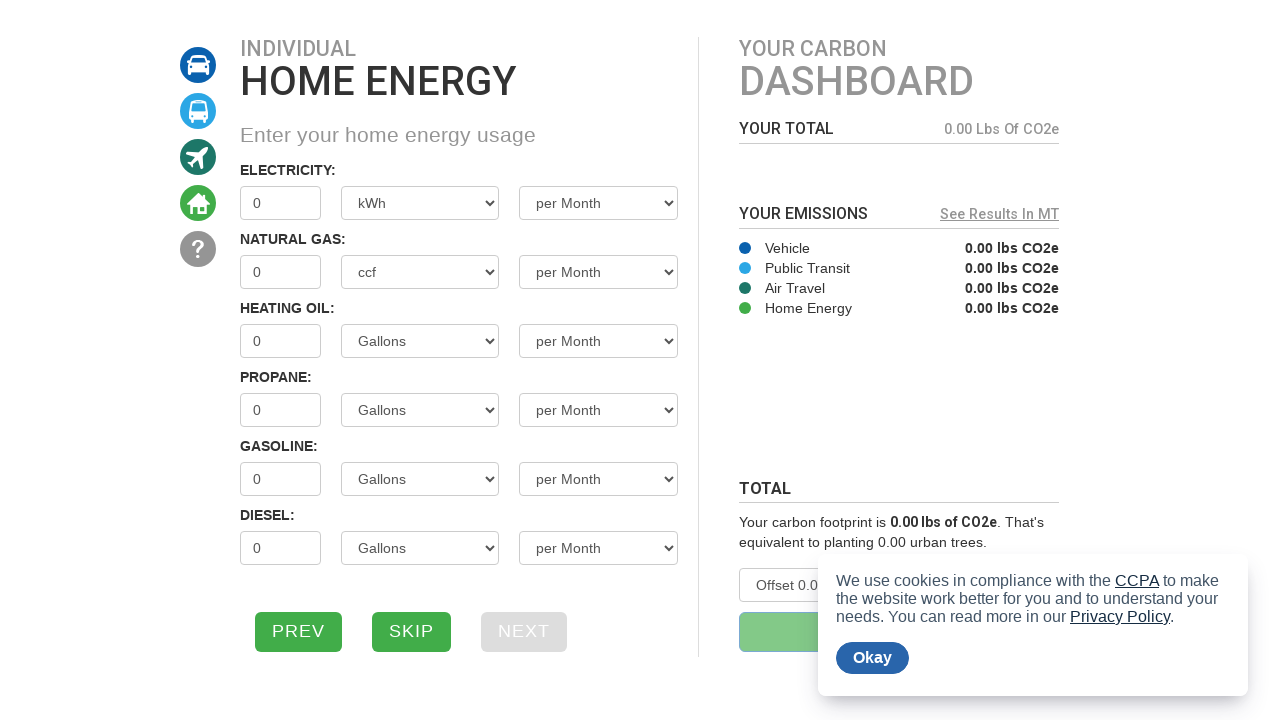

Cleared electricity input field on iframe.calculator >> internal:control=enter-frame >> input[type='text'] >> nth=0
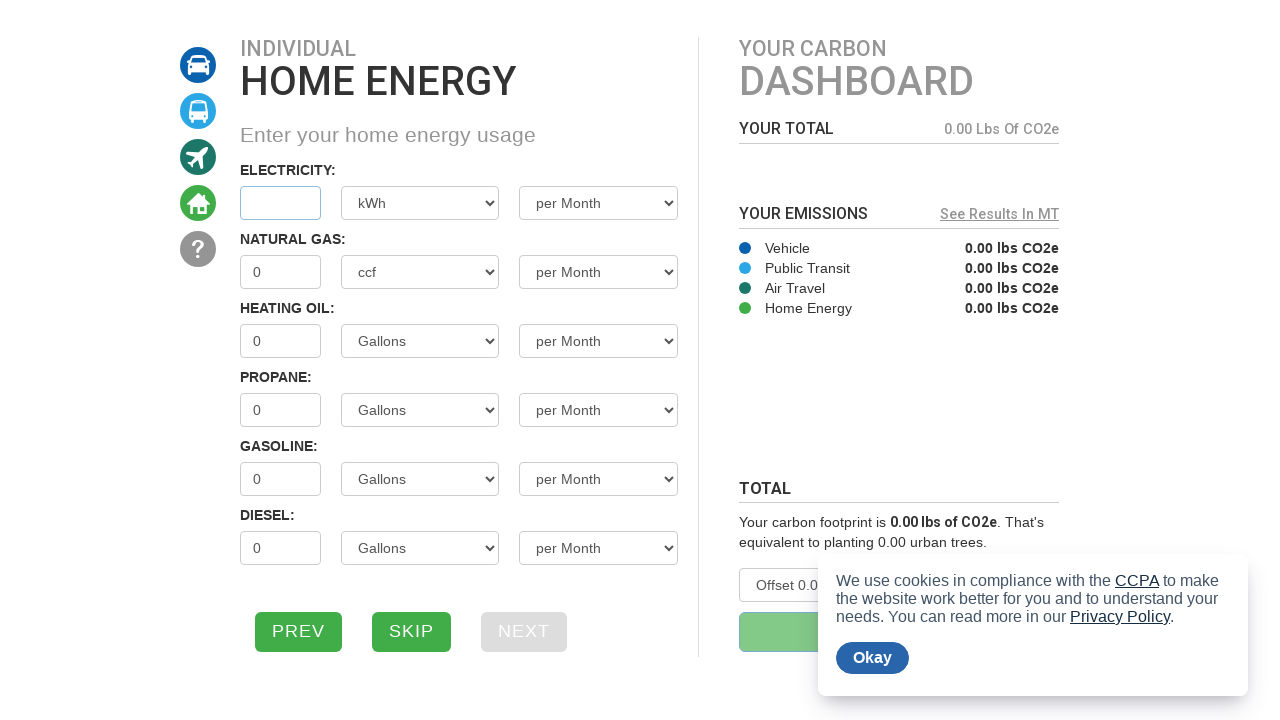

Entered 50 kWh in electricity field on iframe.calculator >> internal:control=enter-frame >> input[type='text'] >> nth=0
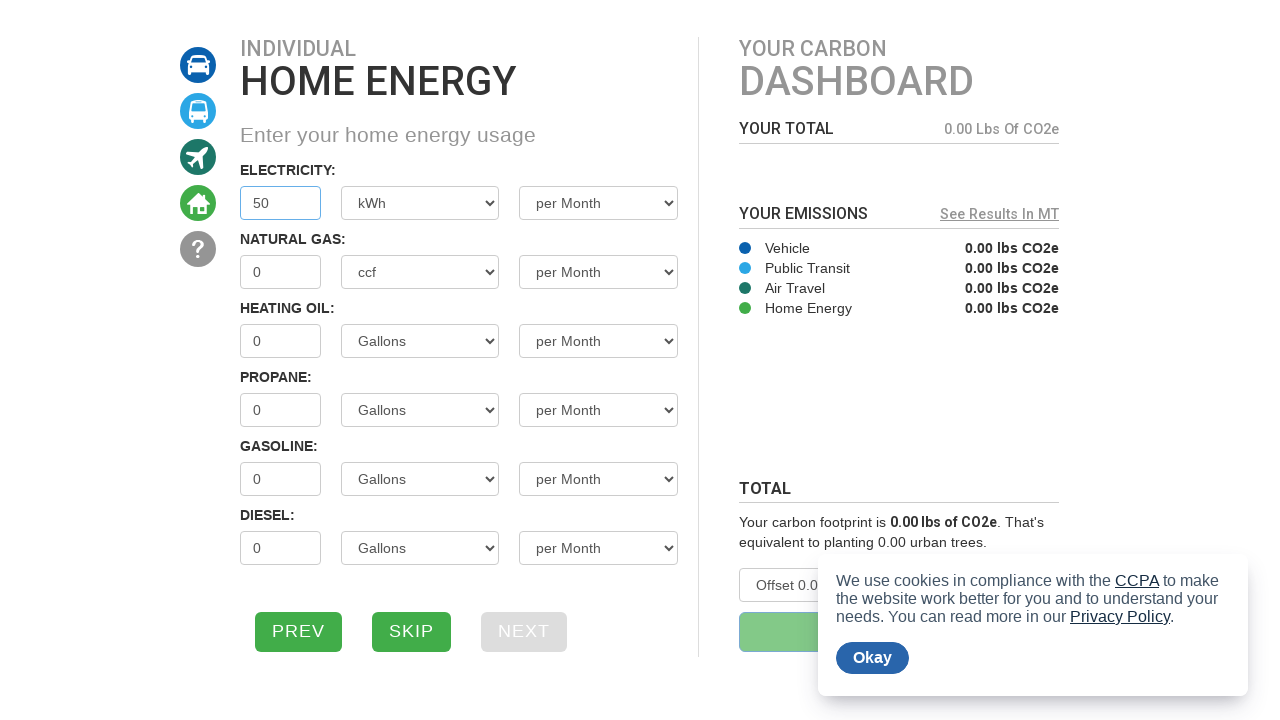

Clicked Next button to view carbon footprint for 50 kWh at (524, 632) on iframe.calculator >> internal:control=enter-frame >> button:has-text('Next')
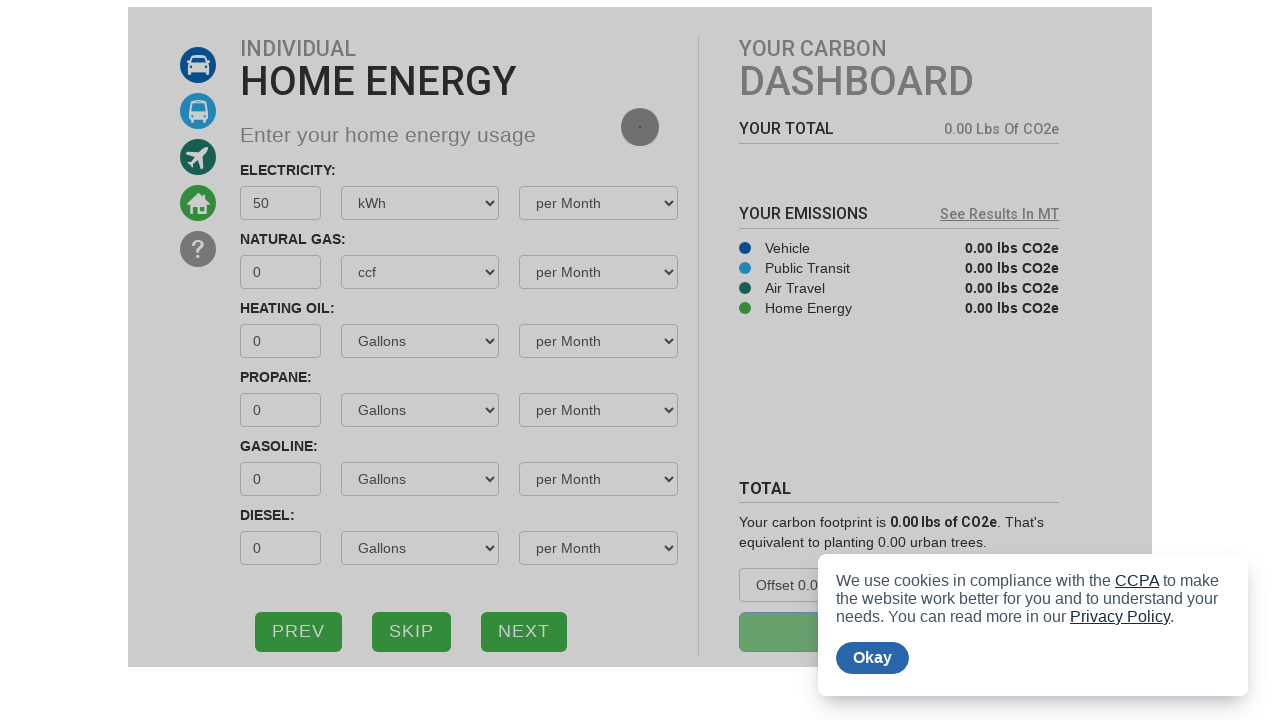

Waited for carbon footprint results to load
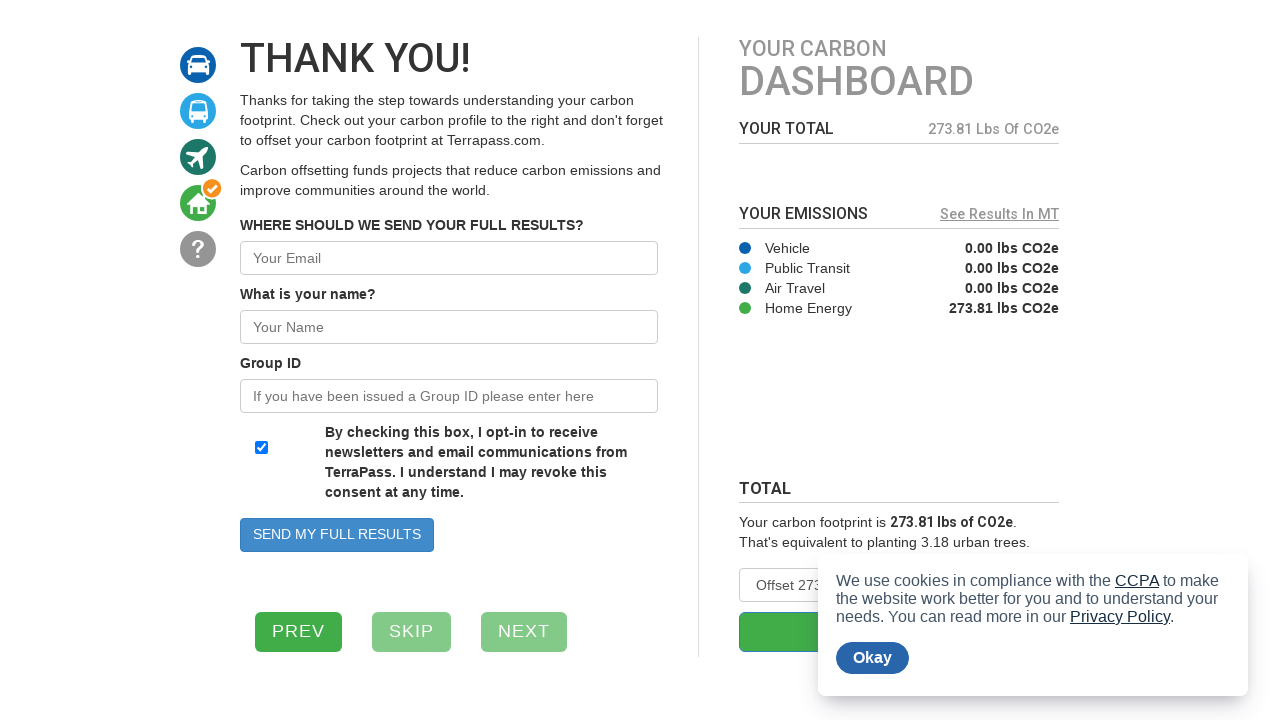

Carbon footprint result displayed showing lbs CO2e for 50 kWh
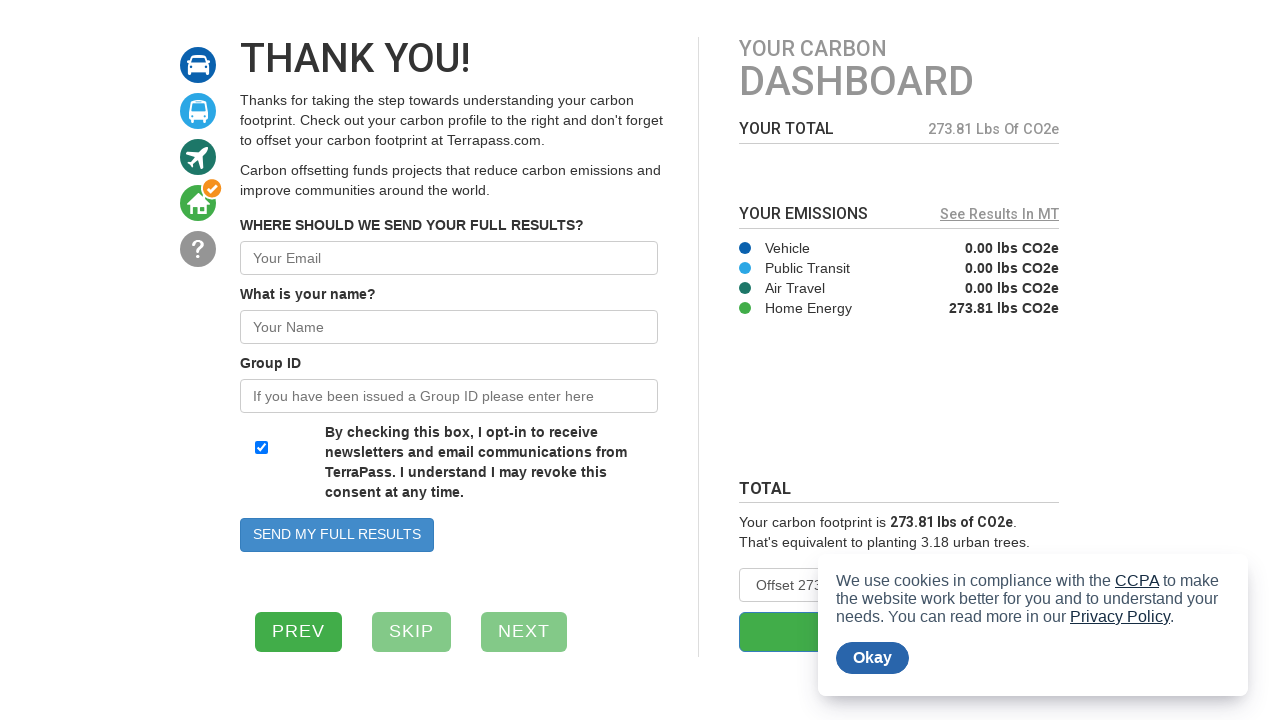

Clicked Previous button to return to electricity input at (298, 632) on iframe.calculator >> internal:control=enter-frame >> button:has-text('Prev')
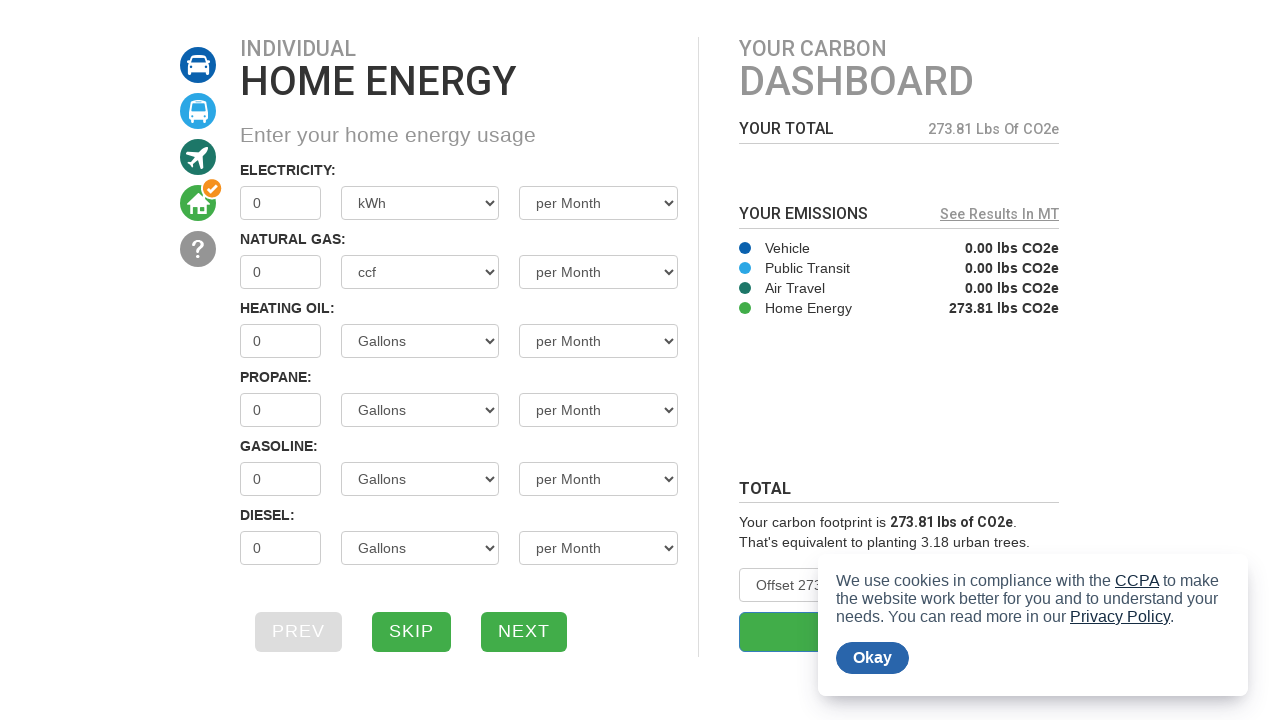

Waited for electricity input form to reload
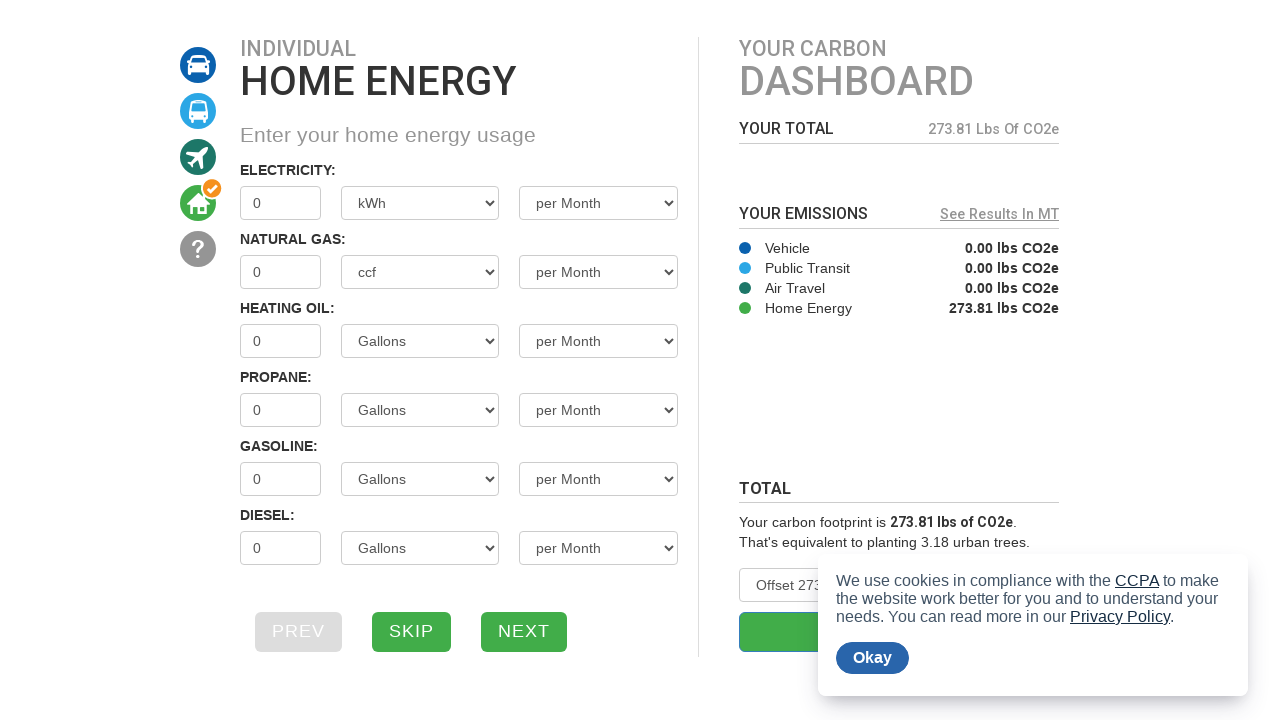

Cleared electricity input field on iframe.calculator >> internal:control=enter-frame >> input[type='text'] >> nth=0
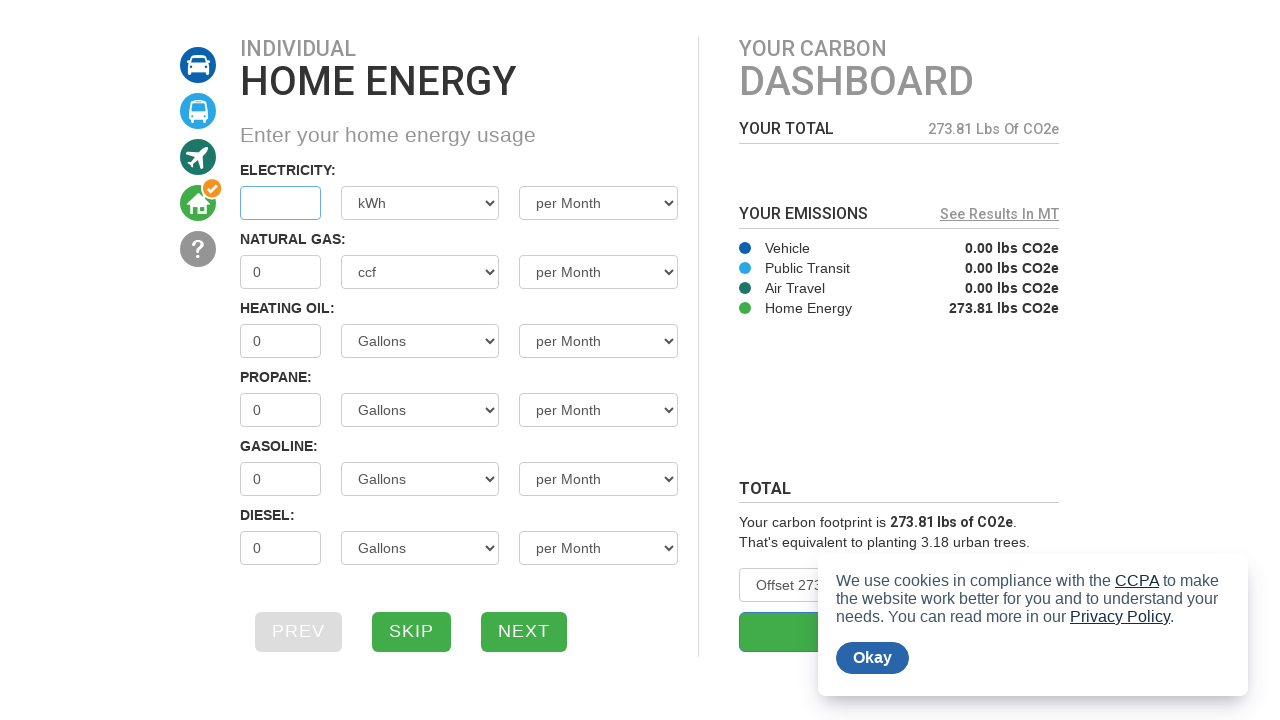

Entered 100 kWh in electricity field on iframe.calculator >> internal:control=enter-frame >> input[type='text'] >> nth=0
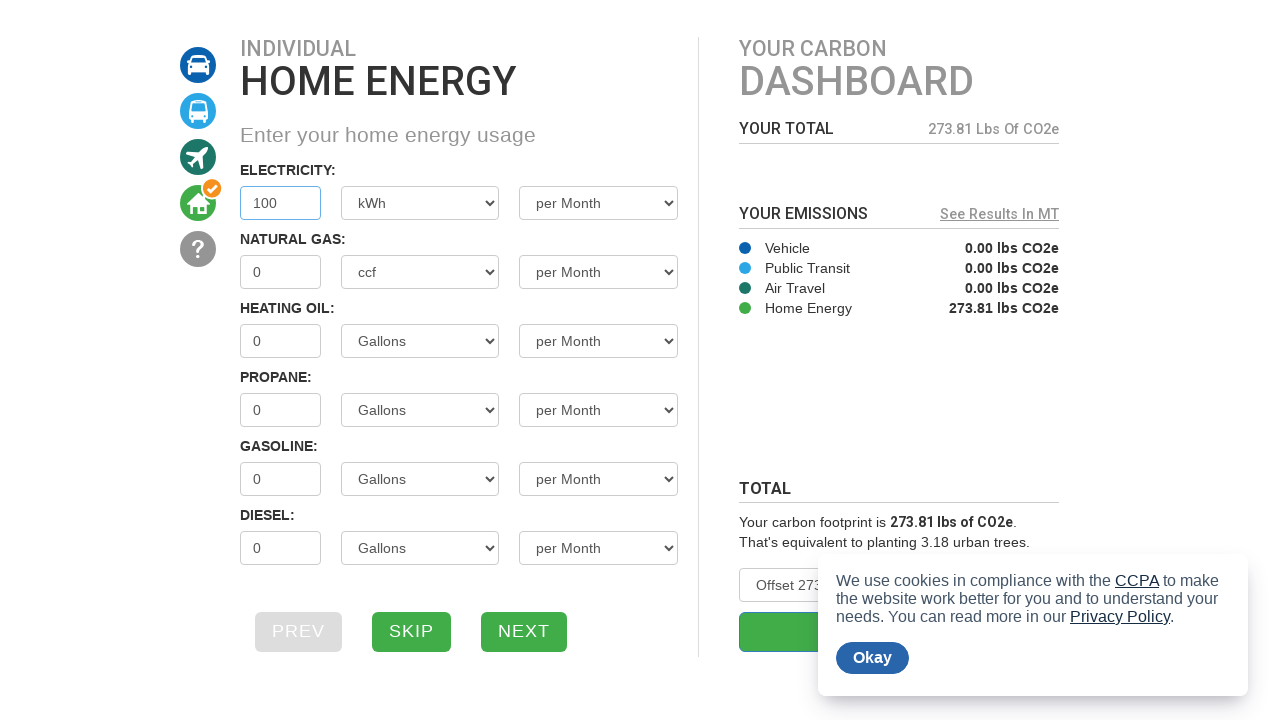

Clicked Next button to view carbon footprint for 100 kWh at (524, 632) on iframe.calculator >> internal:control=enter-frame >> button:has-text('Next')
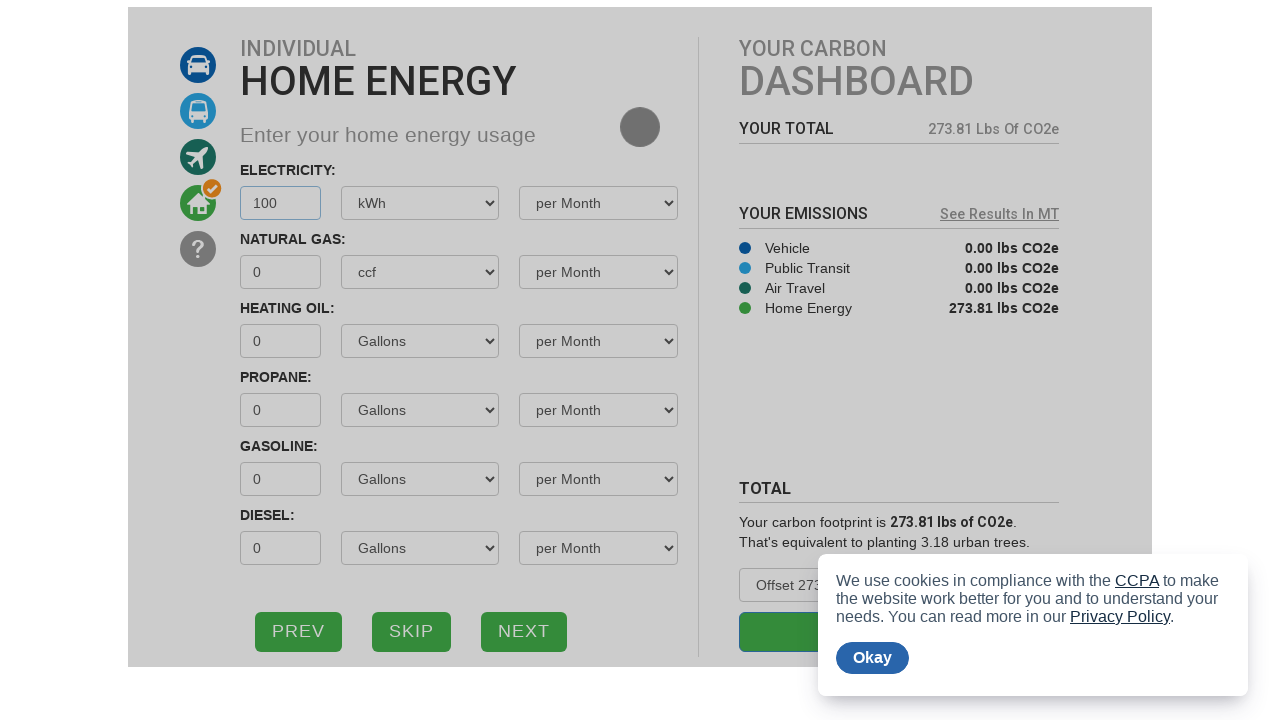

Waited for carbon footprint results to load
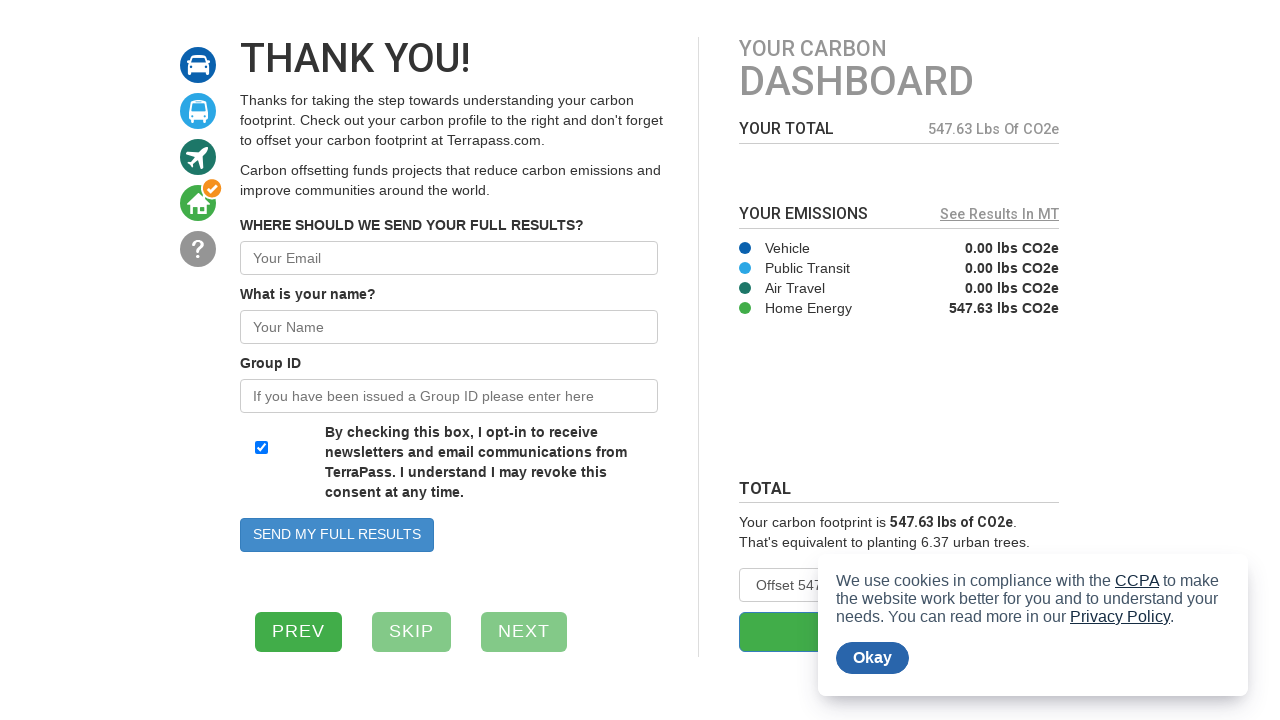

Carbon footprint result displayed showing lbs CO2e for 100 kWh
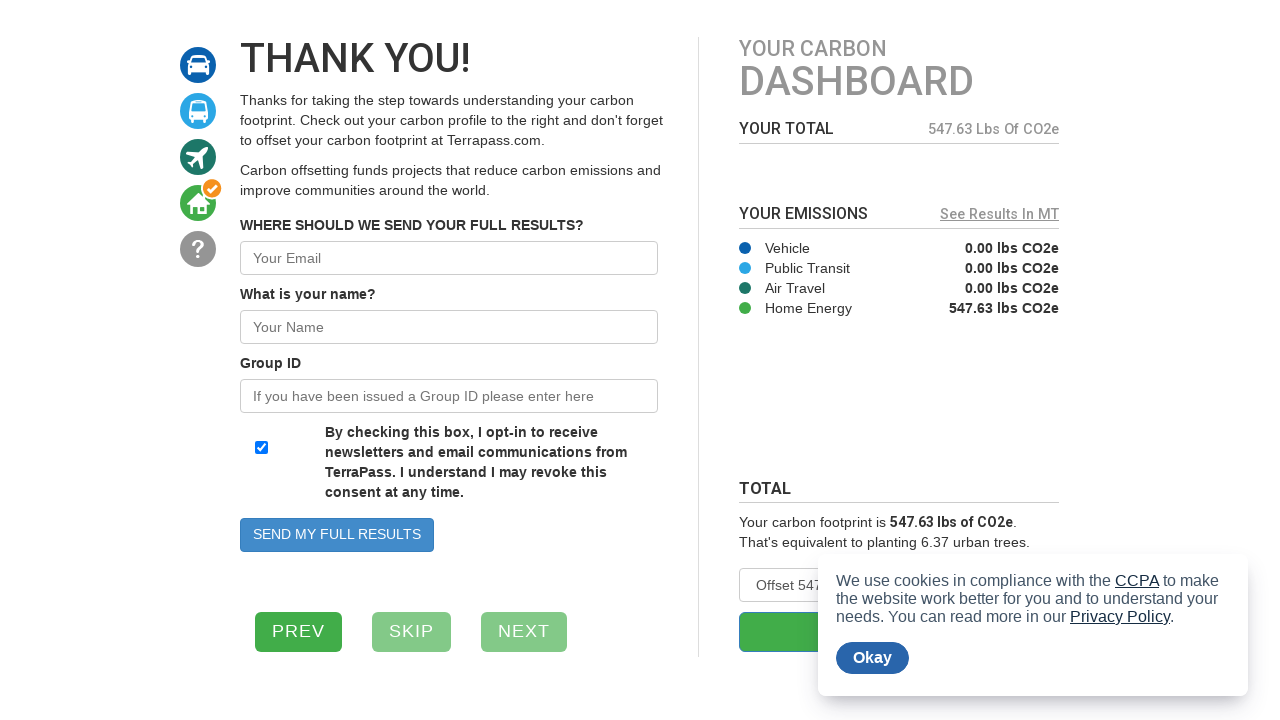

Clicked Previous button to return to electricity input at (298, 632) on iframe.calculator >> internal:control=enter-frame >> button:has-text('Prev')
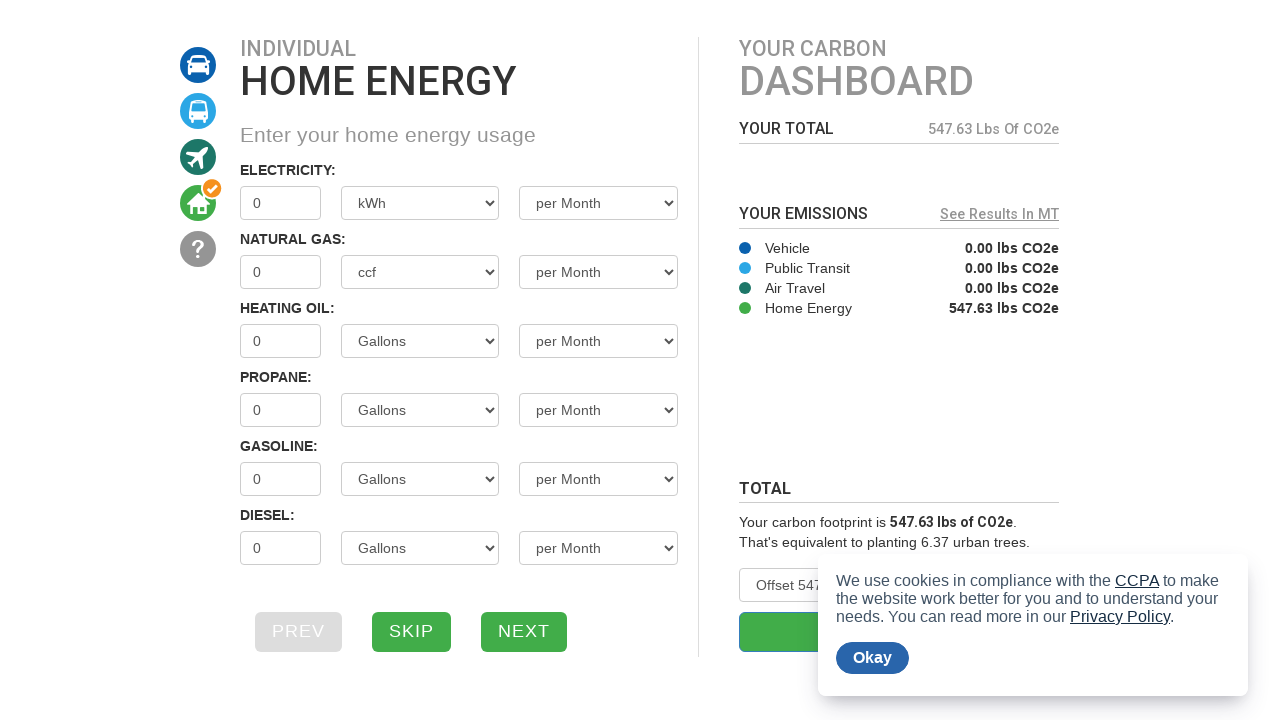

Waited for electricity input form to reload
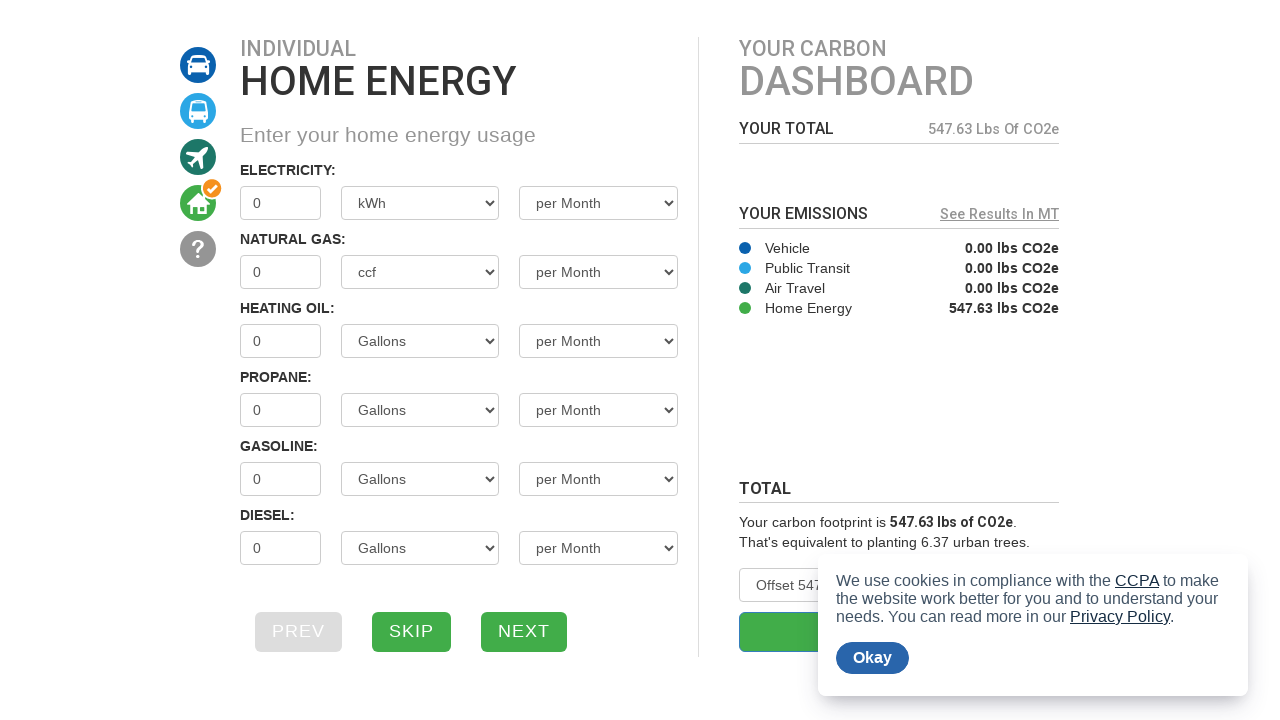

Cleared electricity input field on iframe.calculator >> internal:control=enter-frame >> input[type='text'] >> nth=0
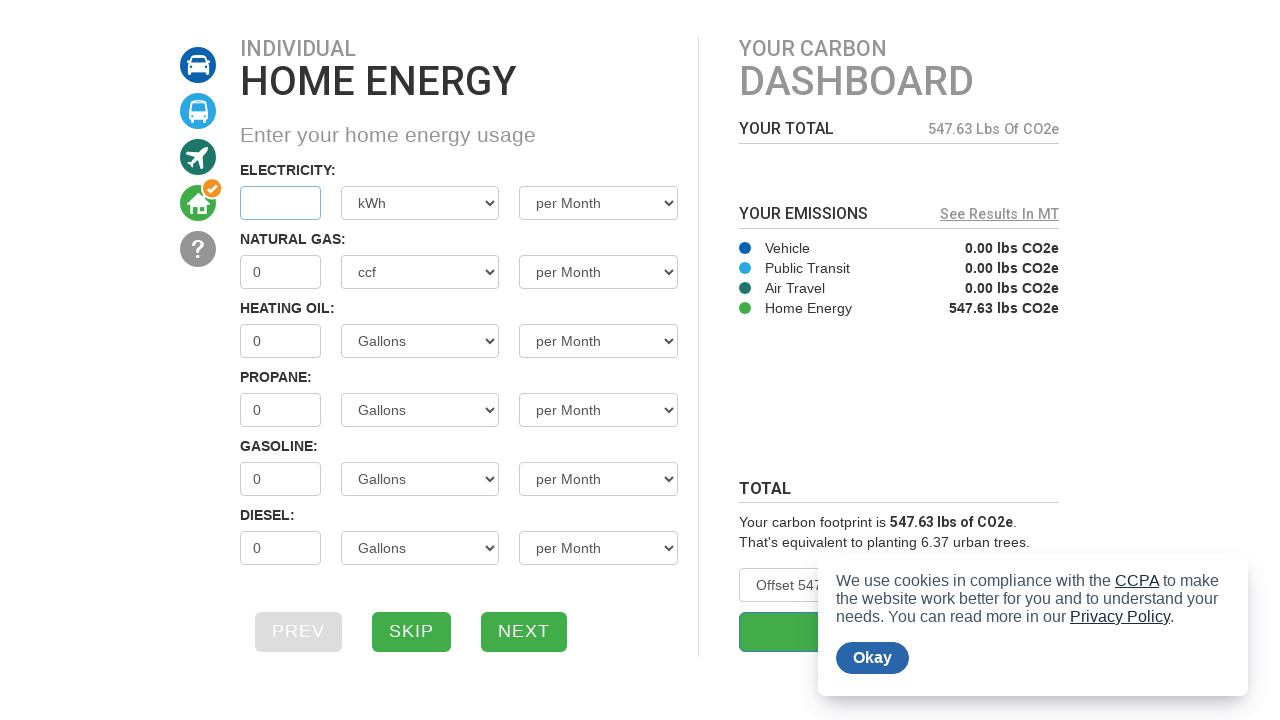

Entered 250 kWh in electricity field on iframe.calculator >> internal:control=enter-frame >> input[type='text'] >> nth=0
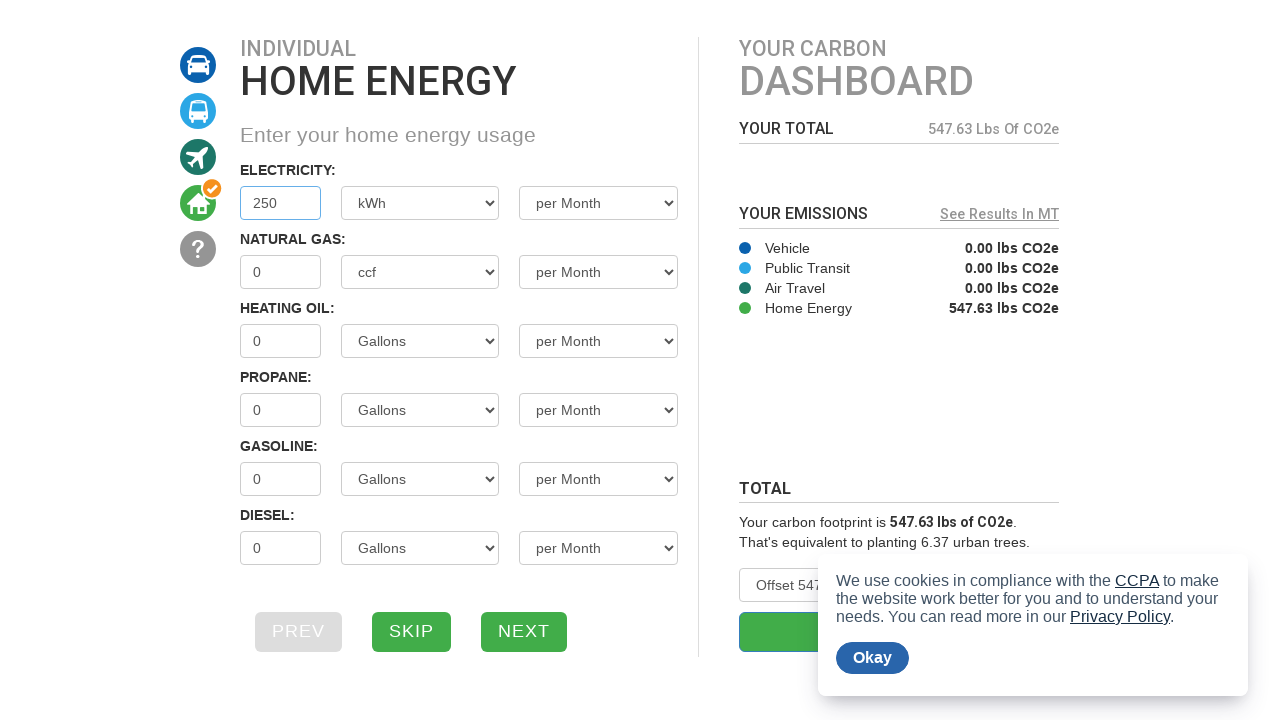

Clicked Next button to view carbon footprint for 250 kWh at (524, 632) on iframe.calculator >> internal:control=enter-frame >> button:has-text('Next')
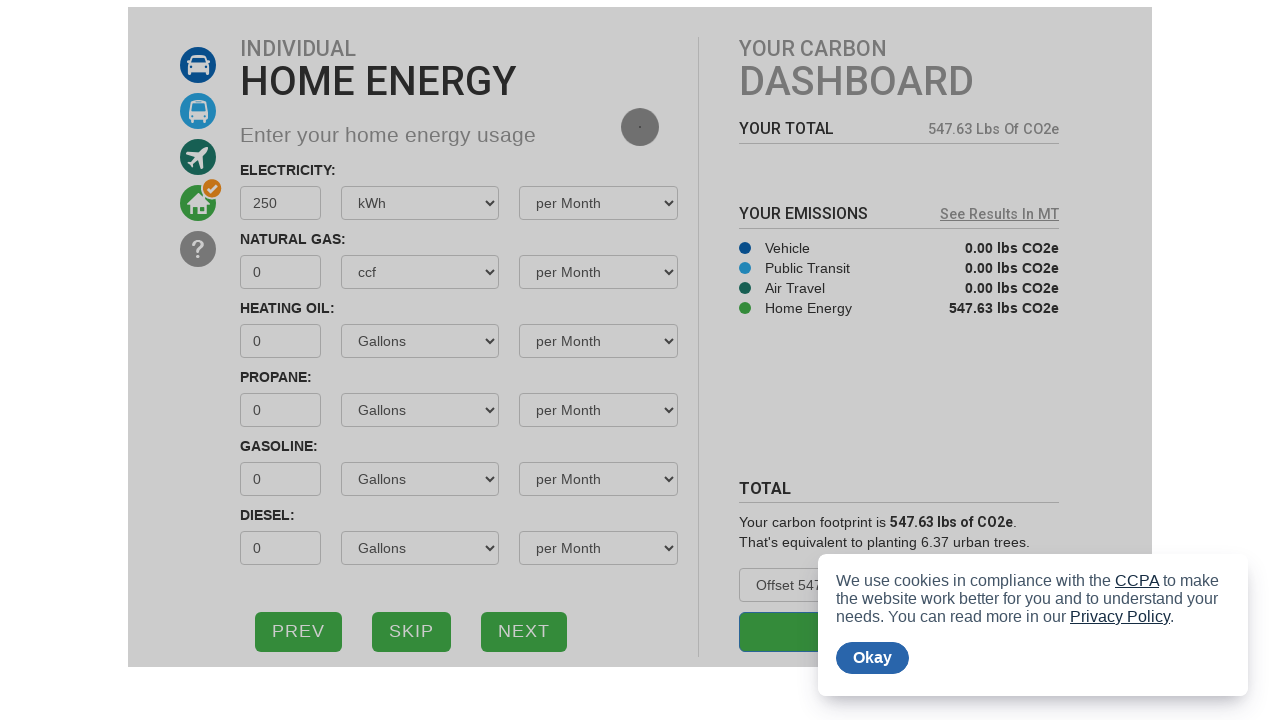

Waited for carbon footprint results to load
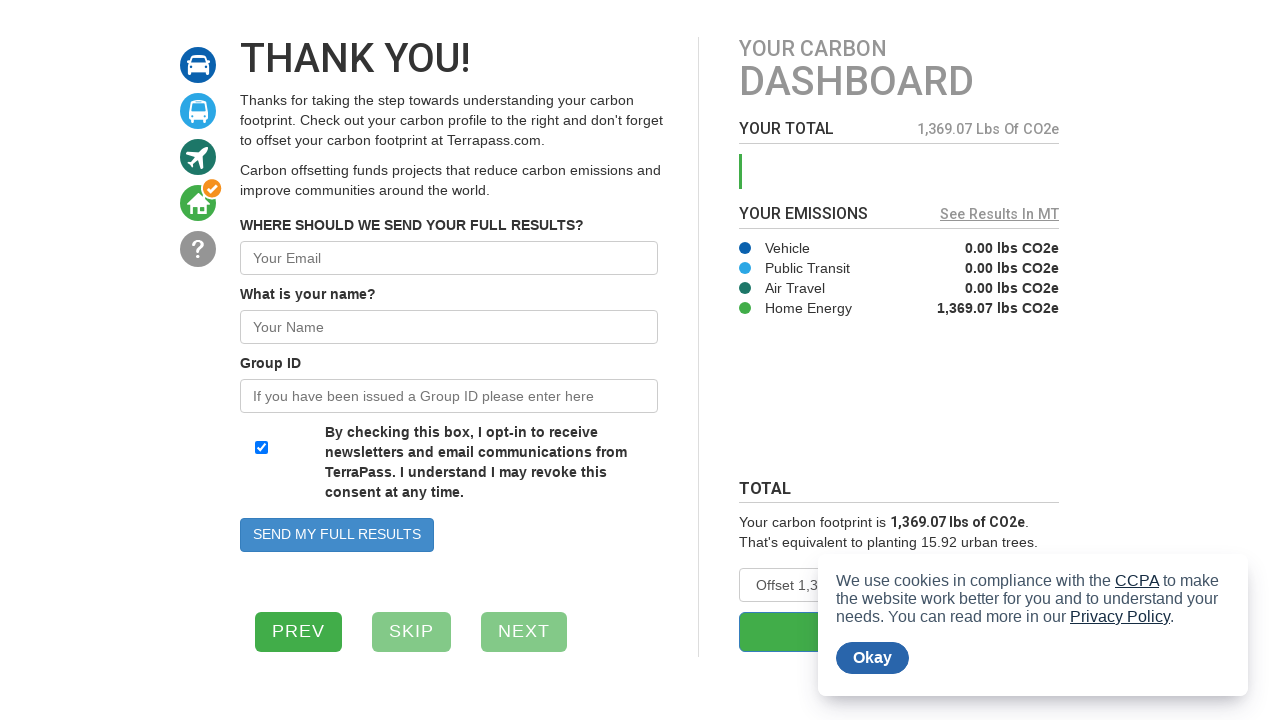

Carbon footprint result displayed showing lbs CO2e for 250 kWh
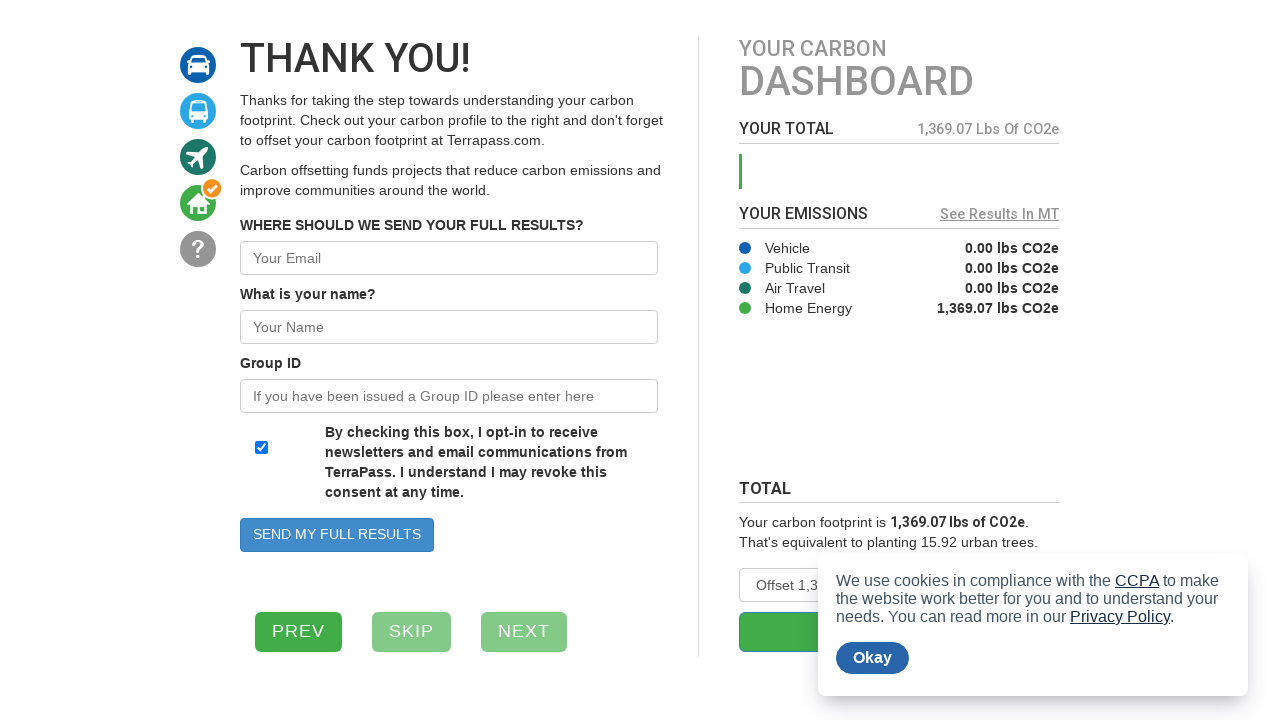

Clicked Previous button to return to electricity input at (298, 632) on iframe.calculator >> internal:control=enter-frame >> button:has-text('Prev')
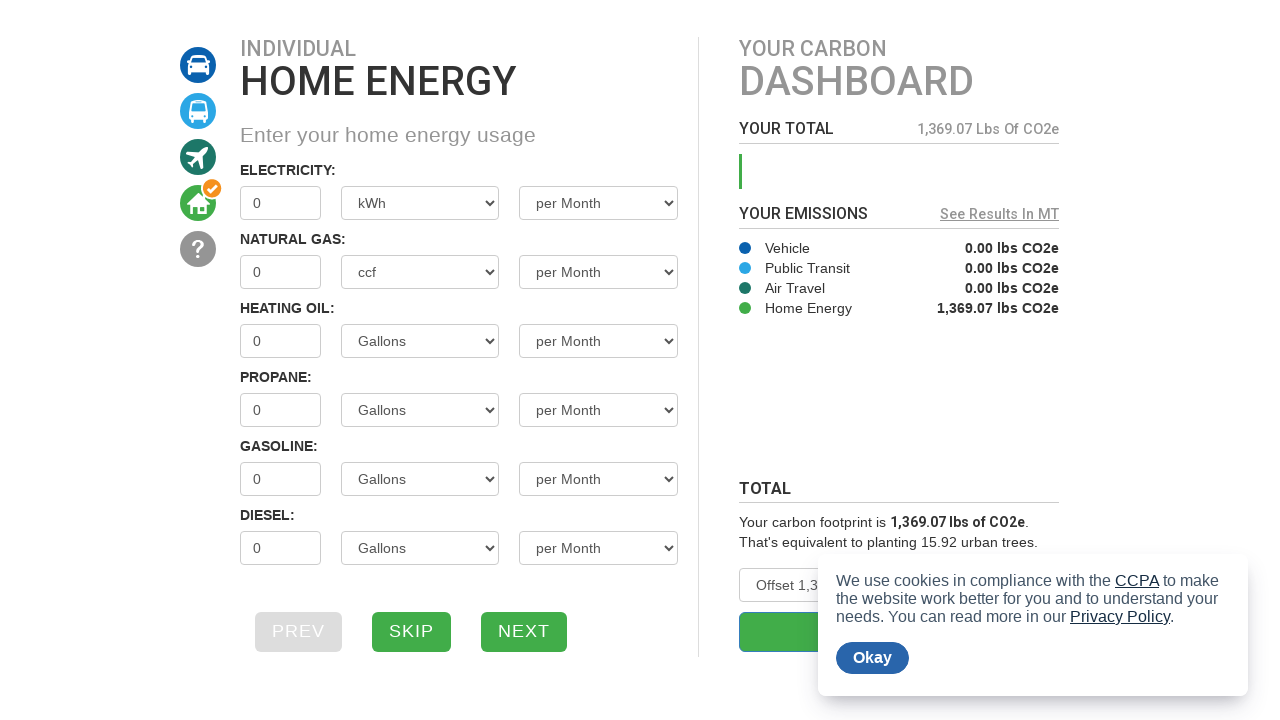

Waited for electricity input form to reload
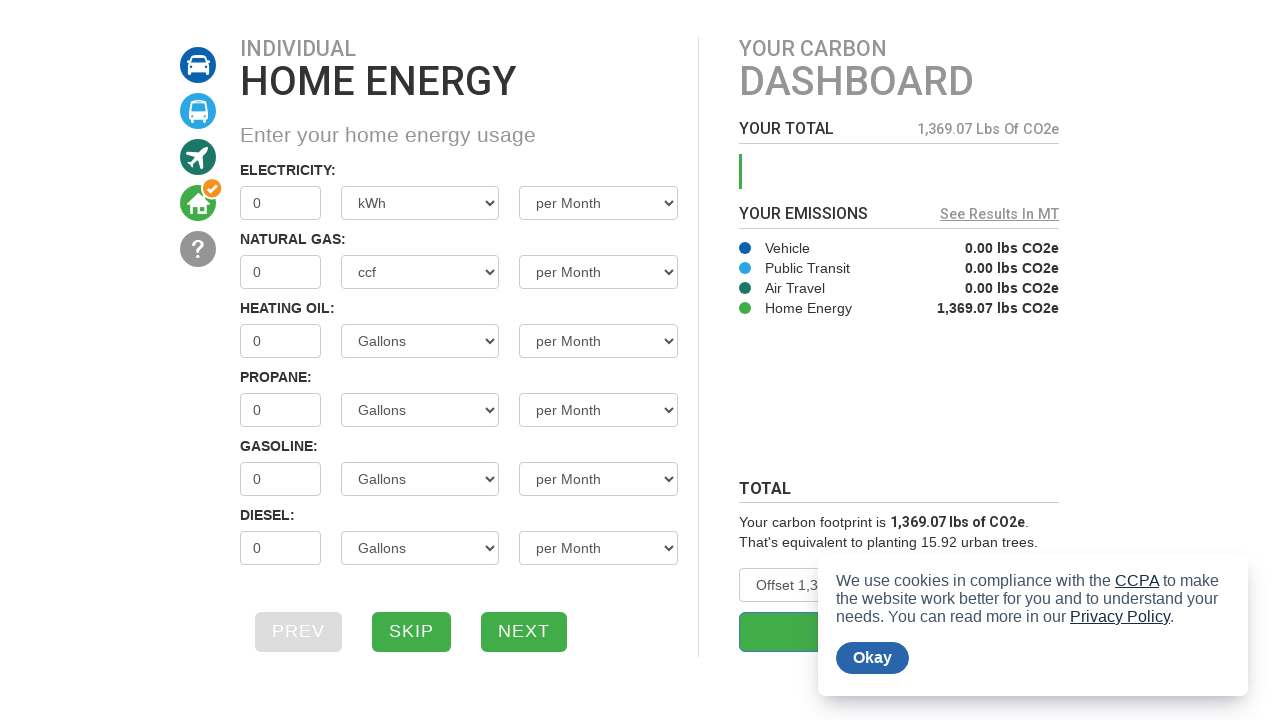

Cleared electricity input field on iframe.calculator >> internal:control=enter-frame >> input[type='text'] >> nth=0
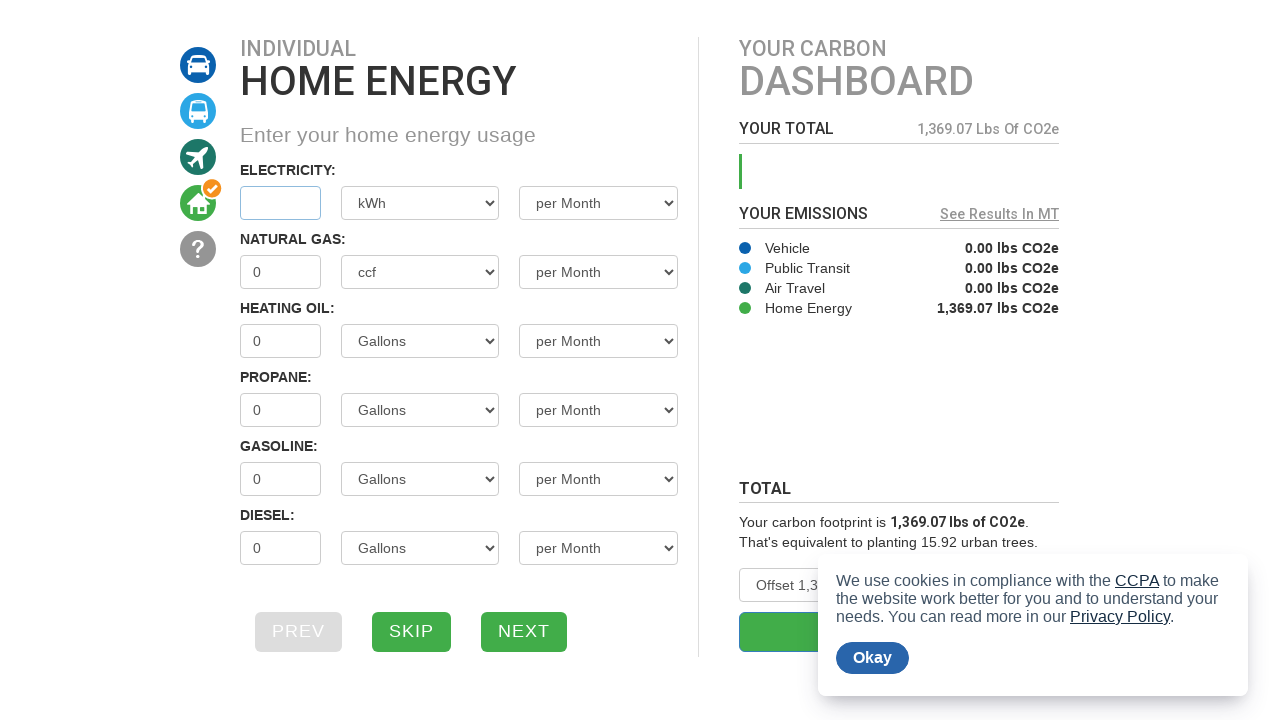

Entered 500 kWh in electricity field on iframe.calculator >> internal:control=enter-frame >> input[type='text'] >> nth=0
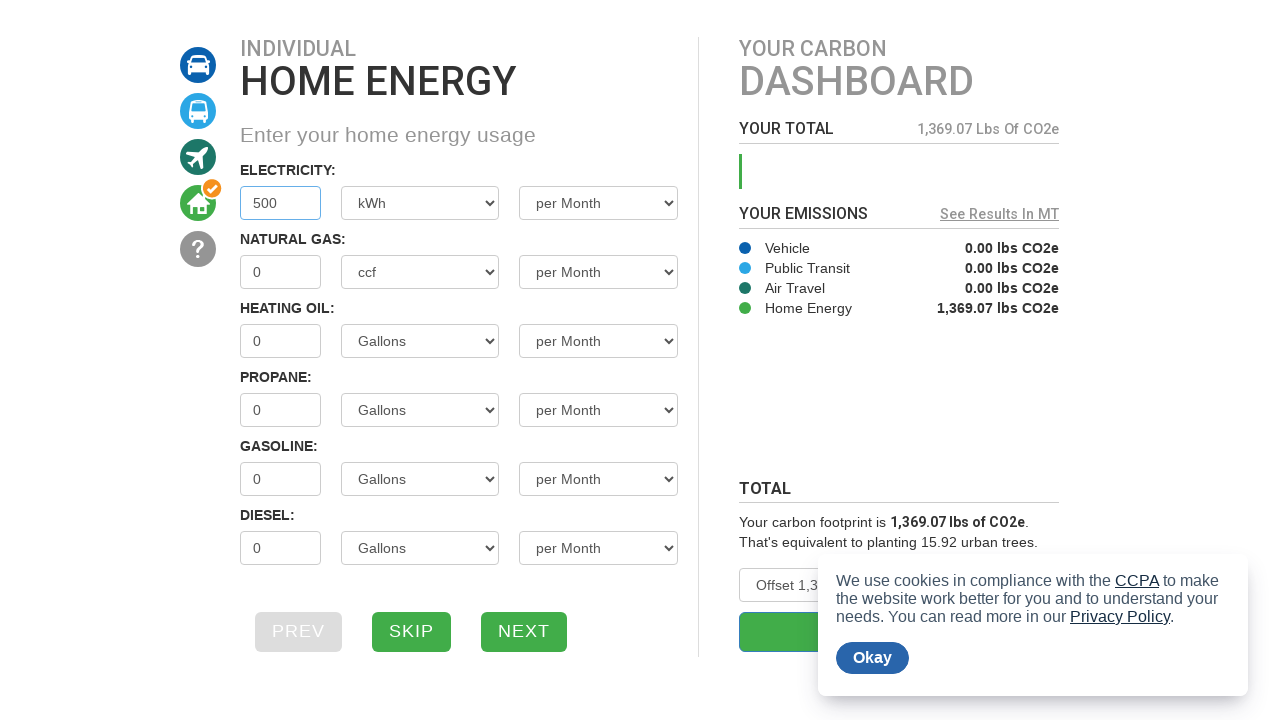

Clicked Next button to view carbon footprint for 500 kWh at (524, 632) on iframe.calculator >> internal:control=enter-frame >> button:has-text('Next')
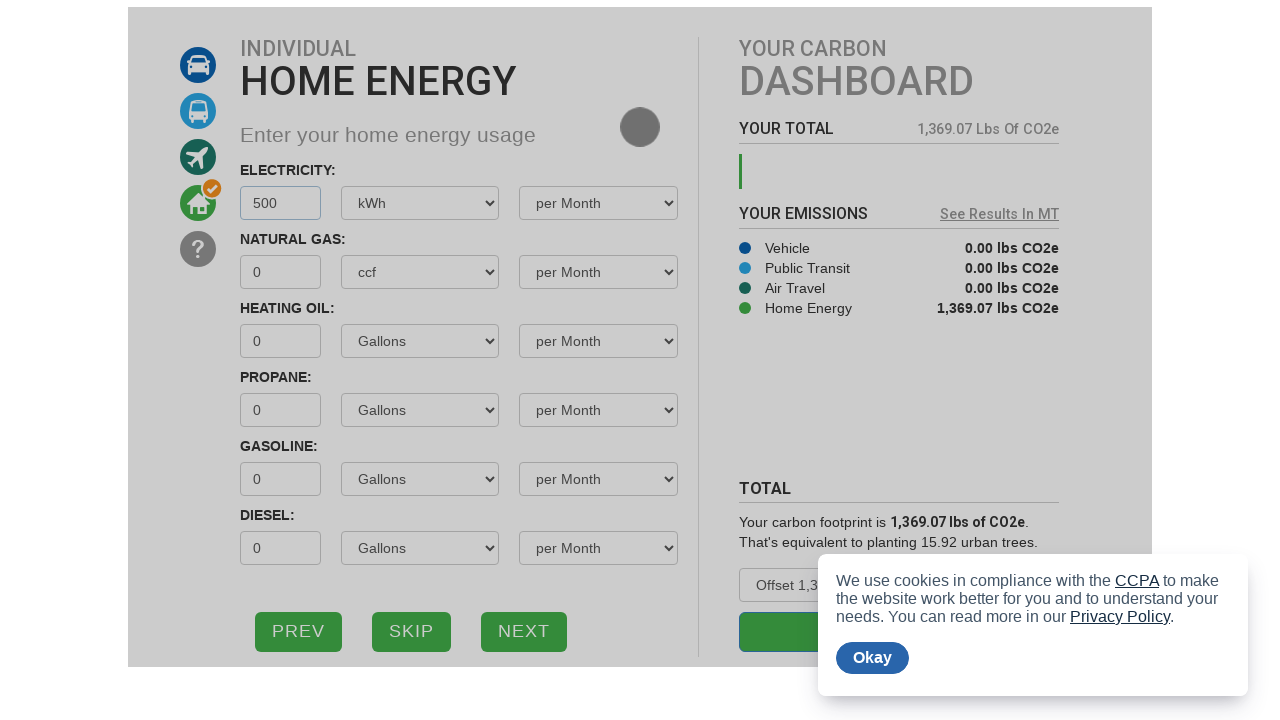

Waited for carbon footprint results to load
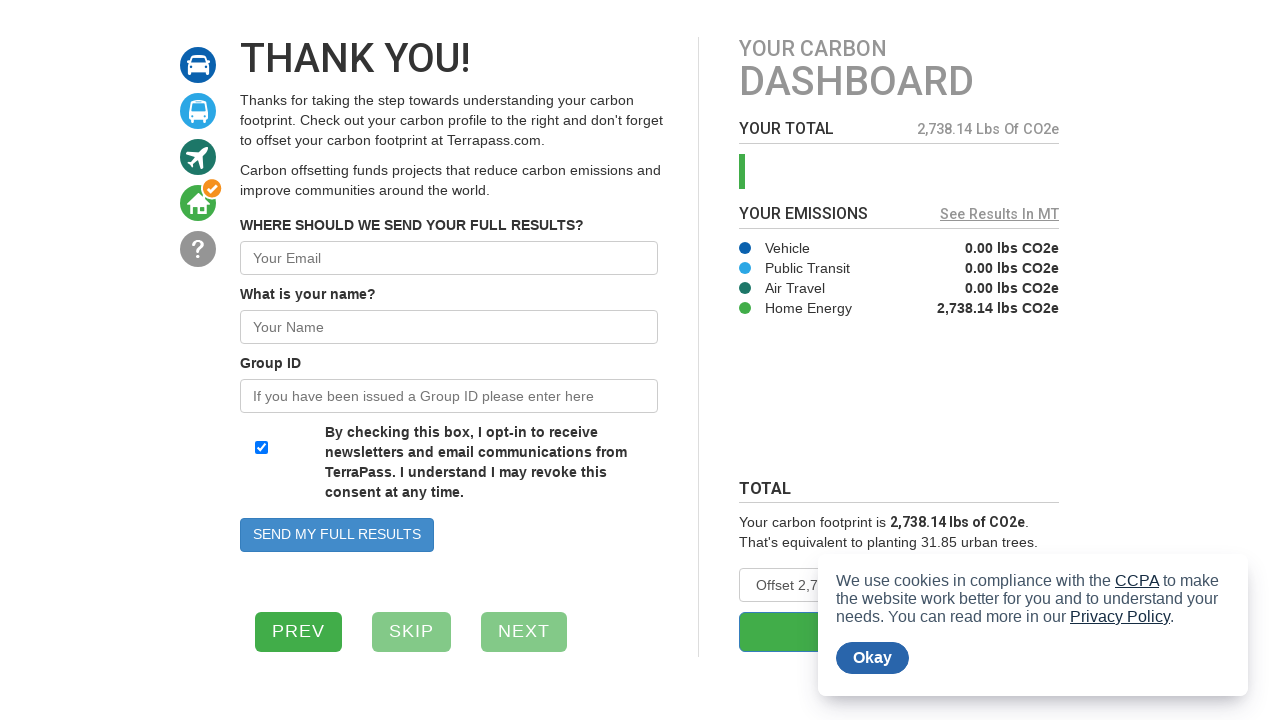

Carbon footprint result displayed showing lbs CO2e for 500 kWh
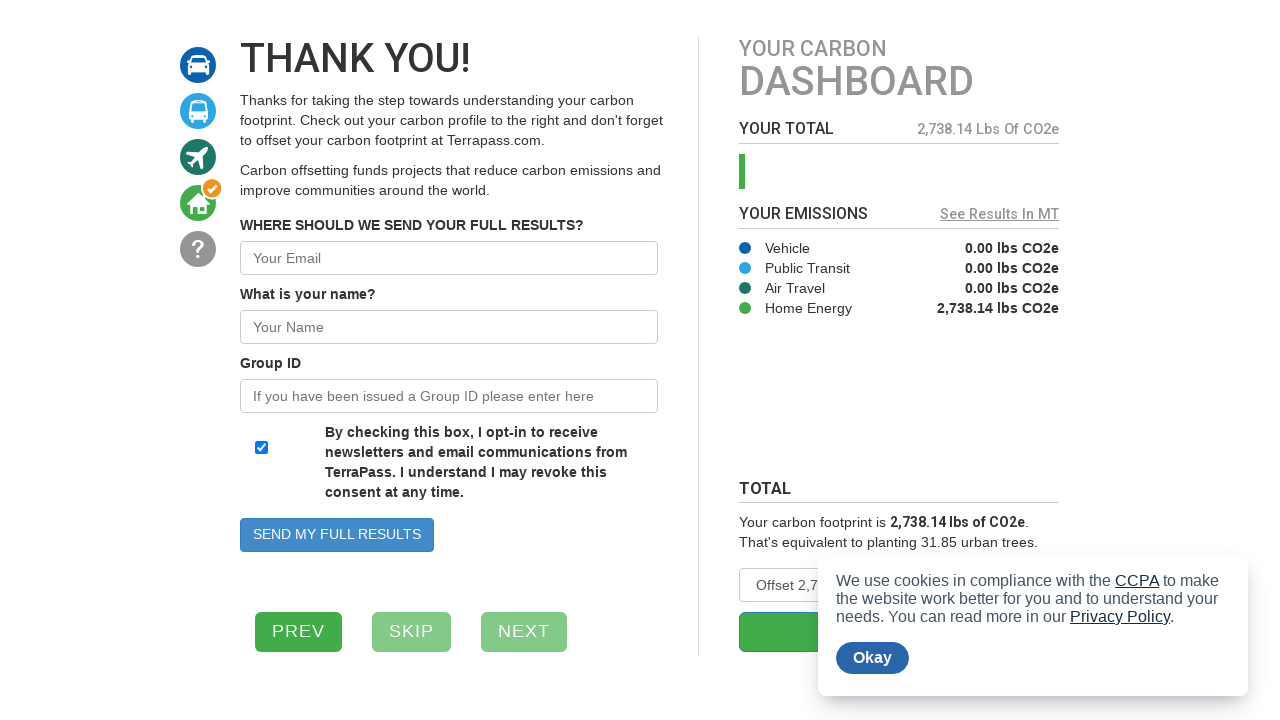

Clicked Previous button to return to electricity input at (298, 632) on iframe.calculator >> internal:control=enter-frame >> button:has-text('Prev')
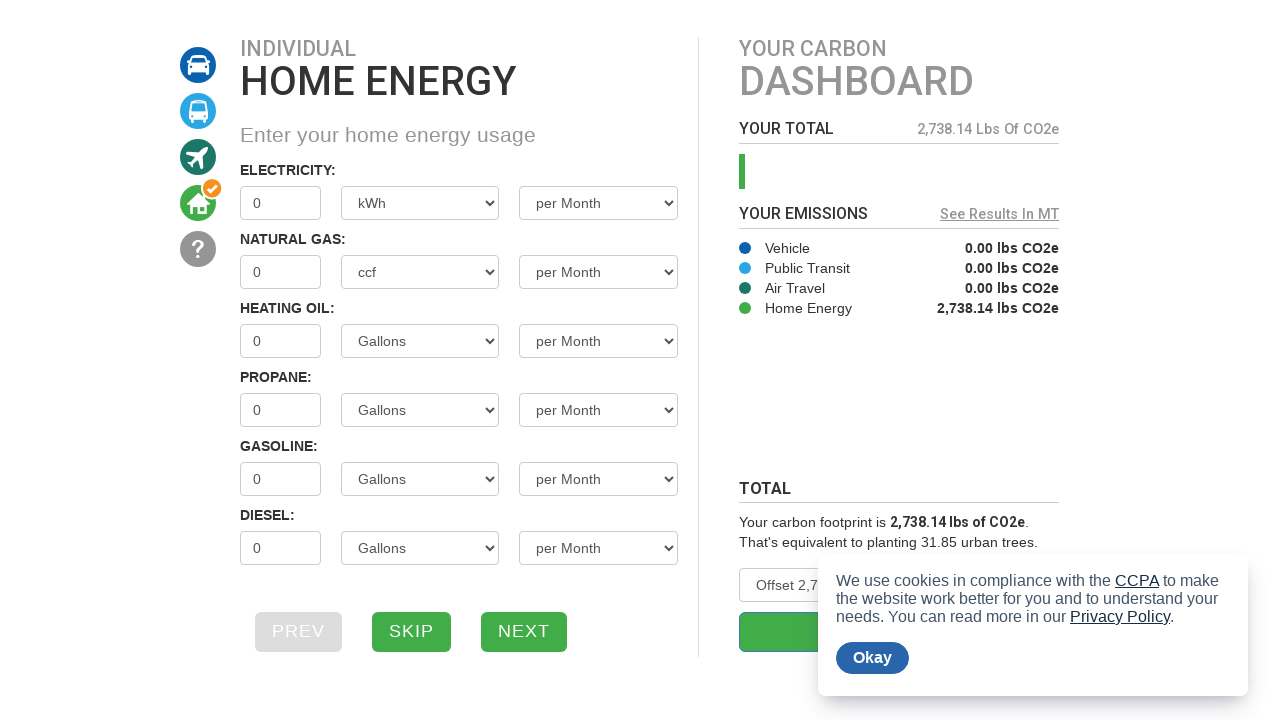

Waited for electricity input form to reload
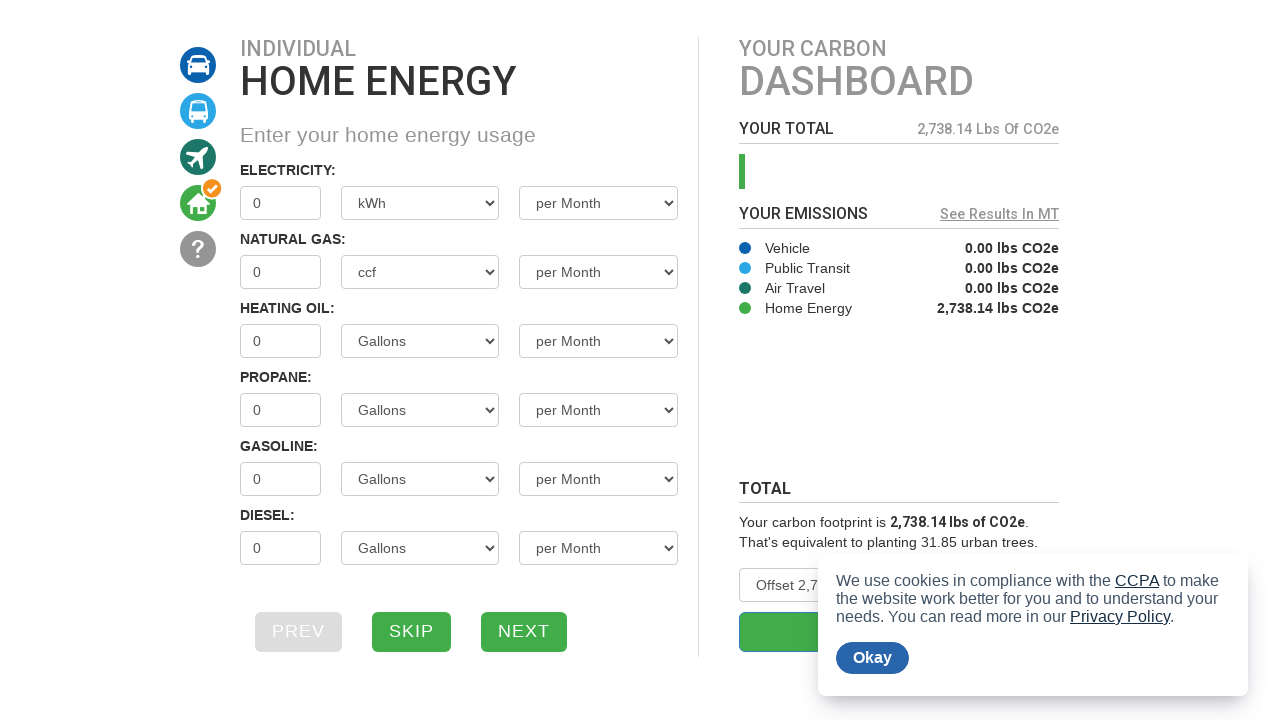

Cleared electricity input field on iframe.calculator >> internal:control=enter-frame >> input[type='text'] >> nth=0
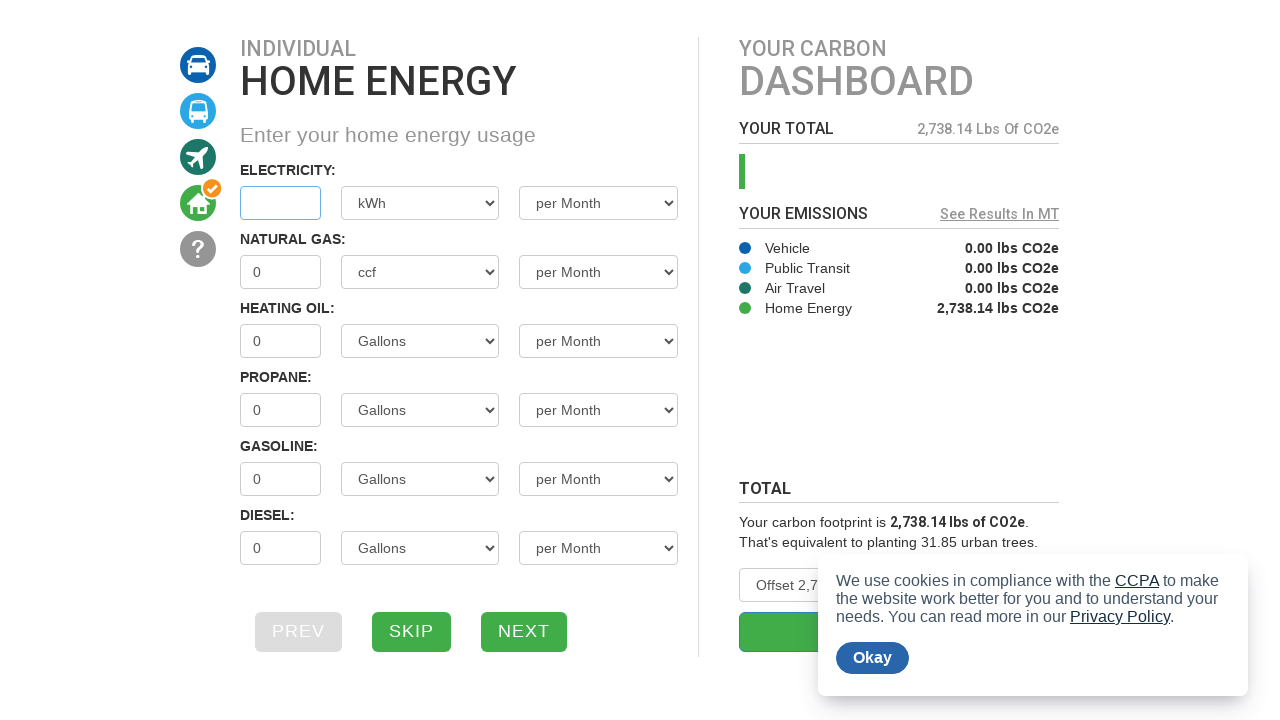

Entered 1000 kWh in electricity field on iframe.calculator >> internal:control=enter-frame >> input[type='text'] >> nth=0
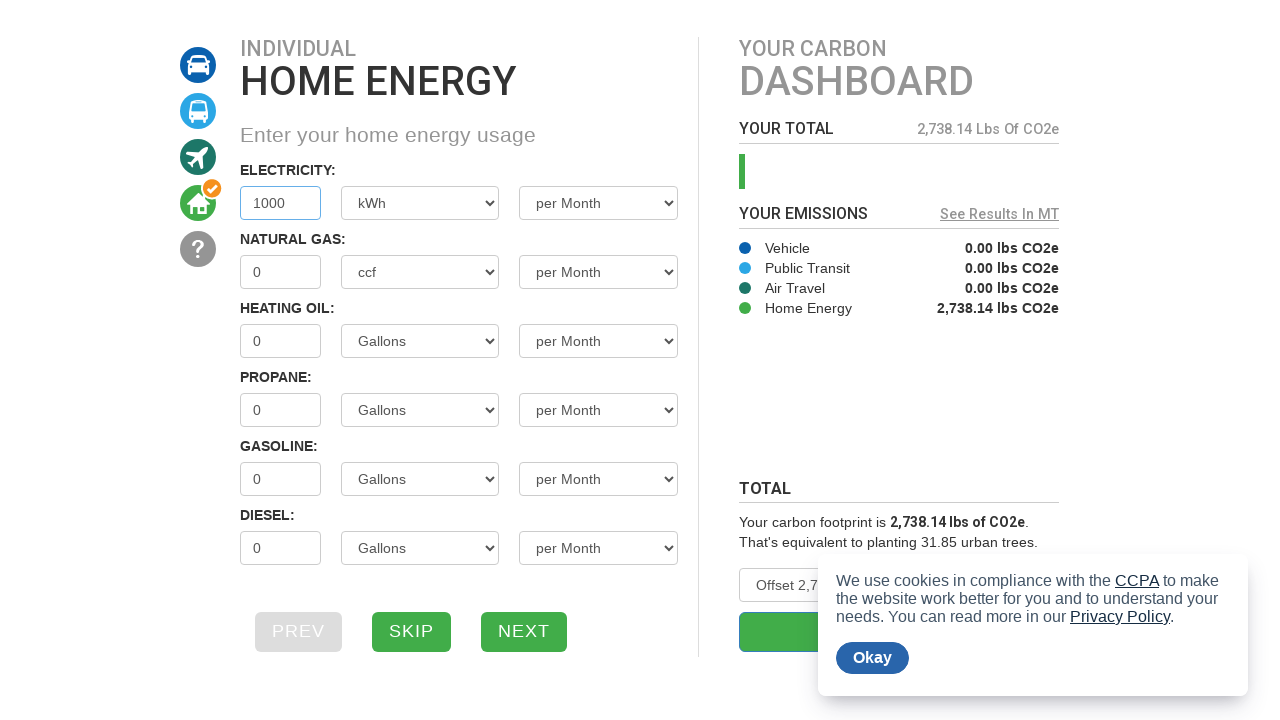

Clicked Next button to view carbon footprint for 1000 kWh at (524, 632) on iframe.calculator >> internal:control=enter-frame >> button:has-text('Next')
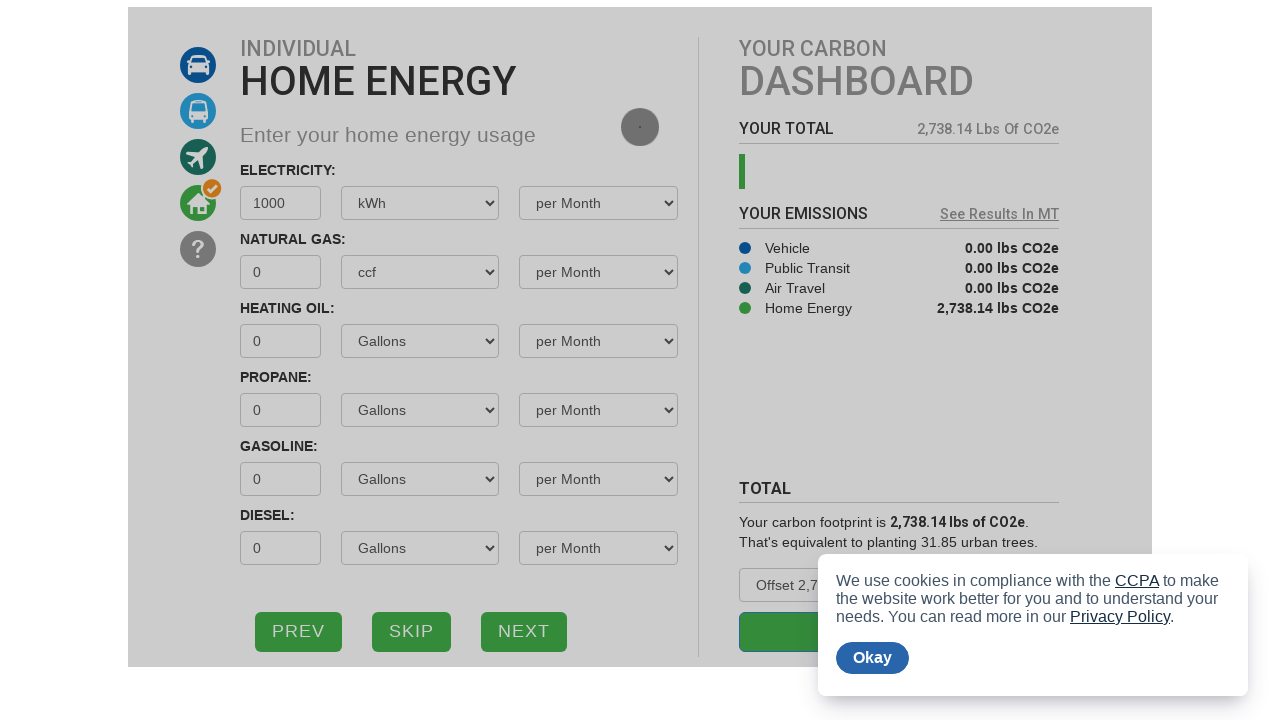

Waited for carbon footprint results to load
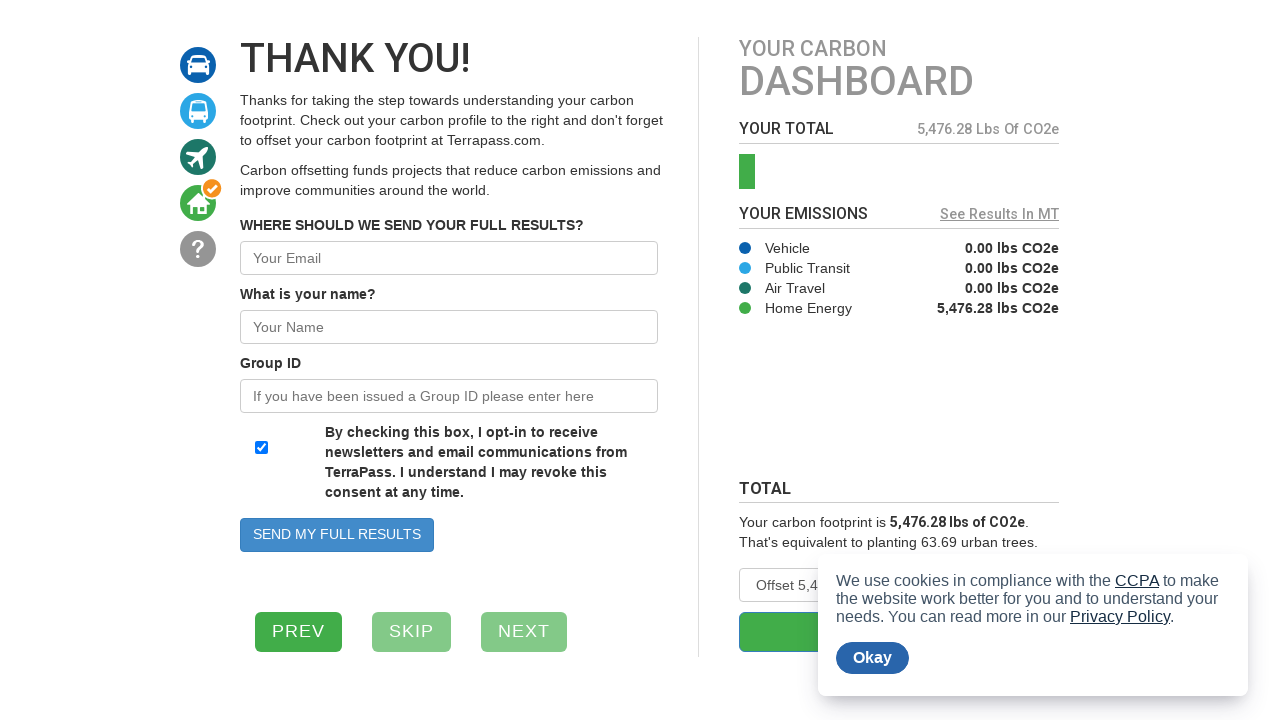

Carbon footprint result displayed showing lbs CO2e for 1000 kWh
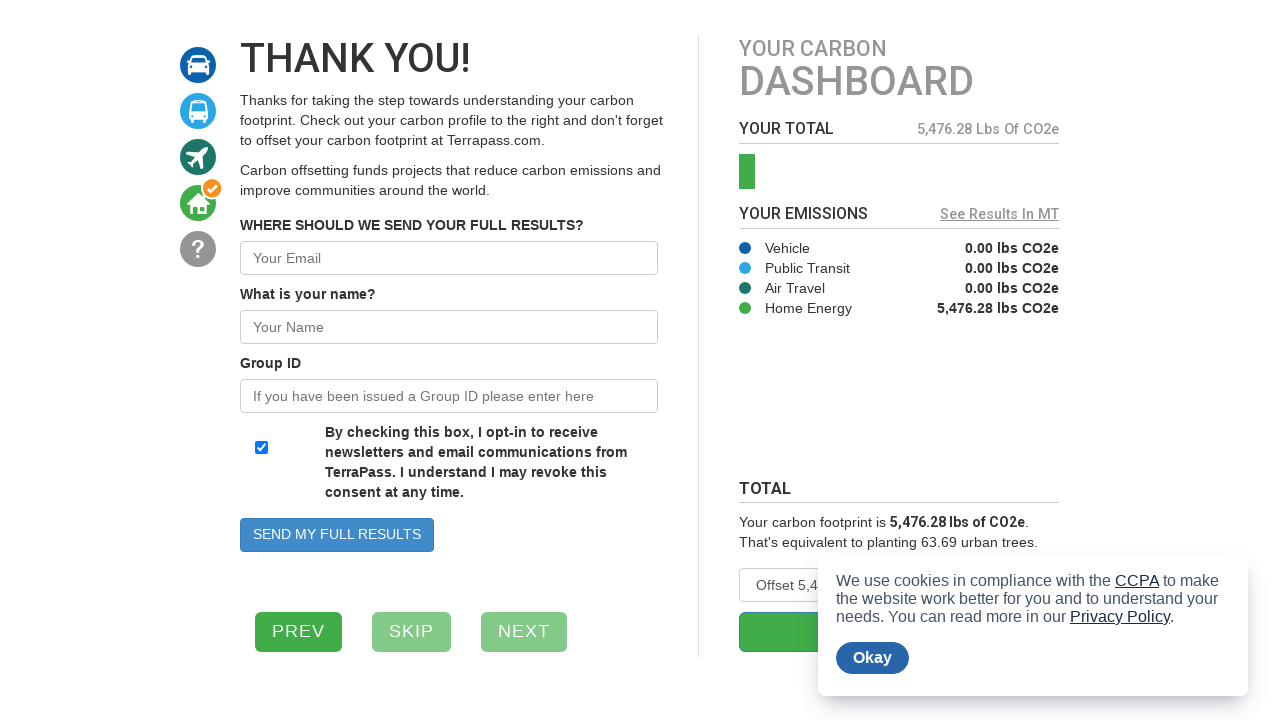

Clicked Previous button to return to electricity input at (298, 632) on iframe.calculator >> internal:control=enter-frame >> button:has-text('Prev')
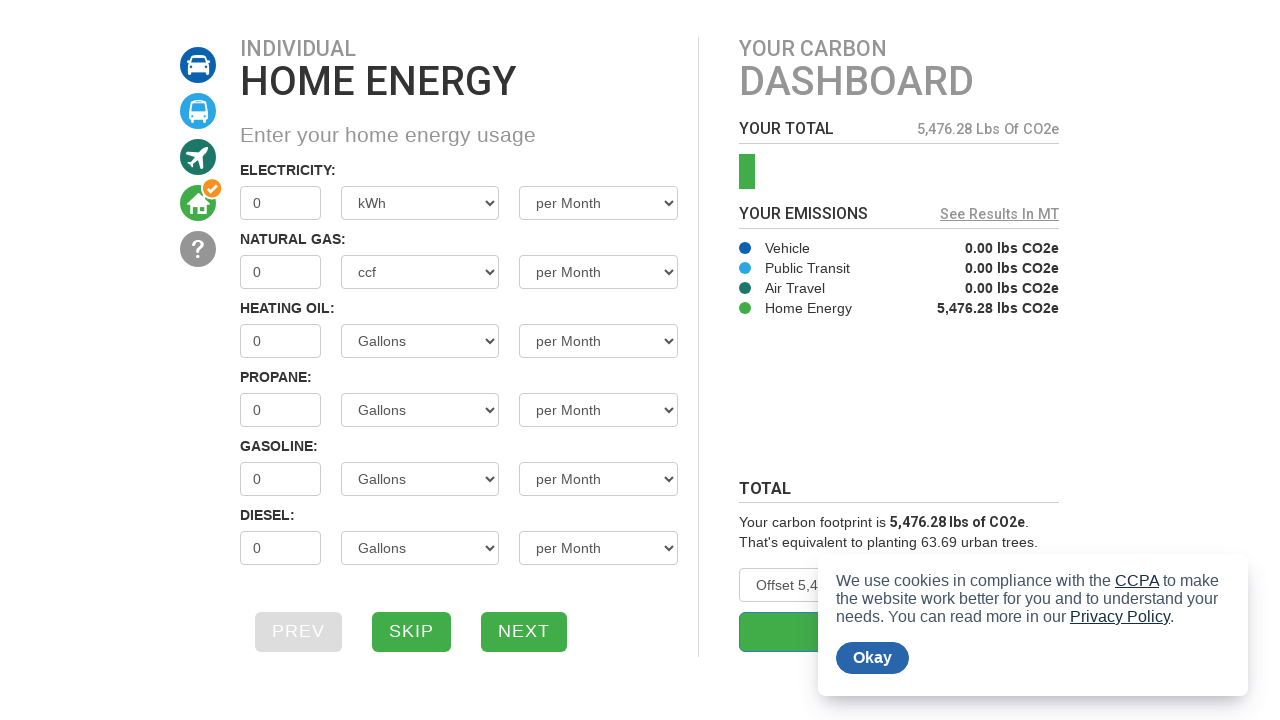

Waited for electricity input form to reload
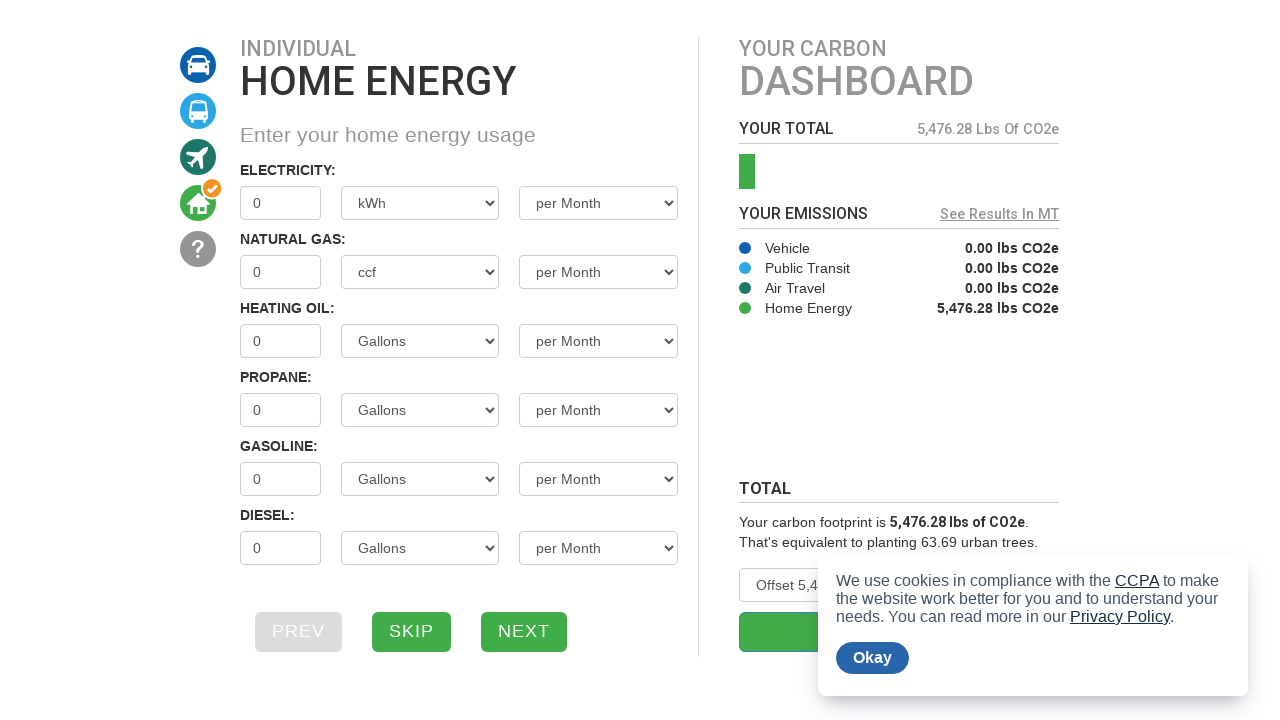

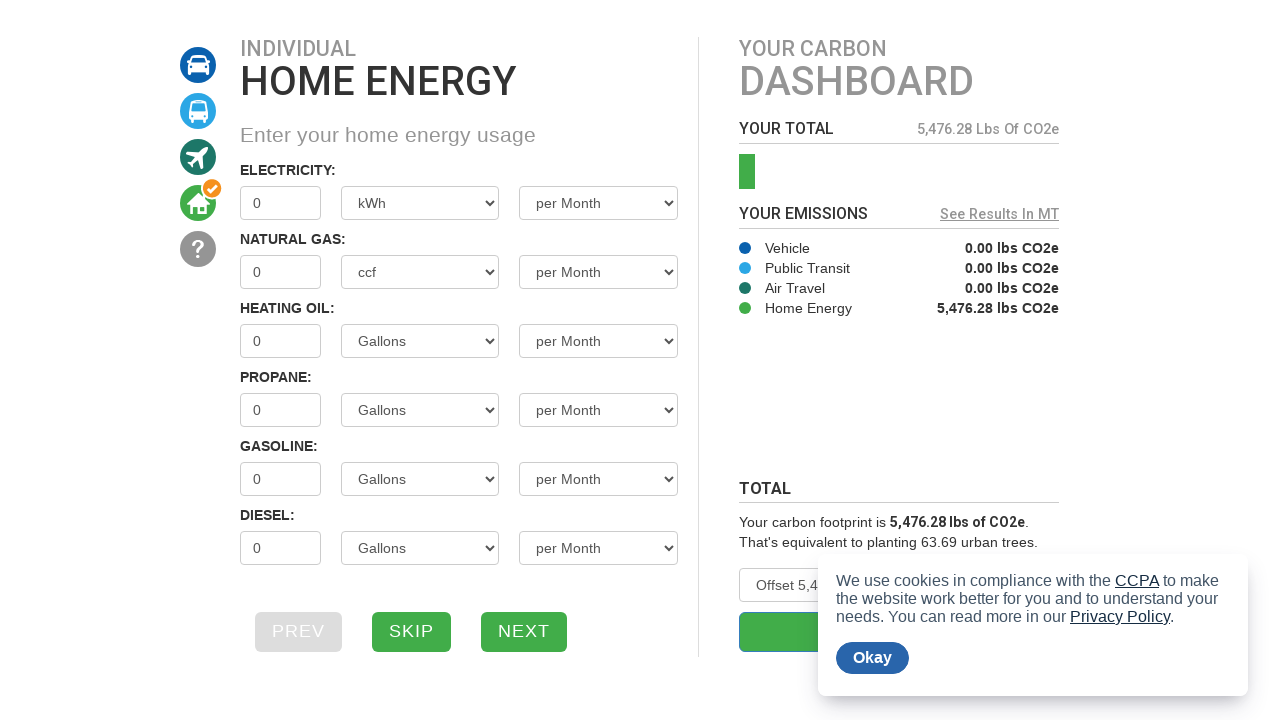